Tests password validation on Mailchimp signup form by entering different password patterns and verifying the validation messages

Starting URL: https://login.mailchimp.com/signup/

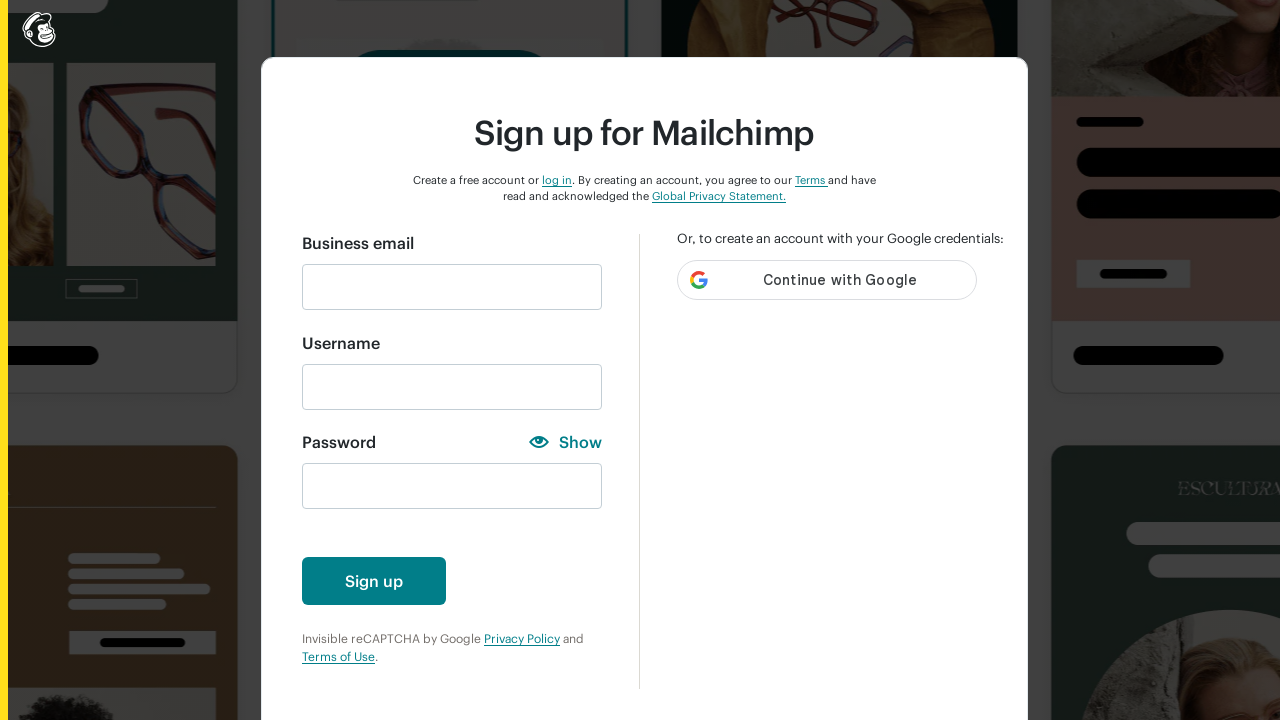

Filled email field with 'automationfc@gmail.com' on #email
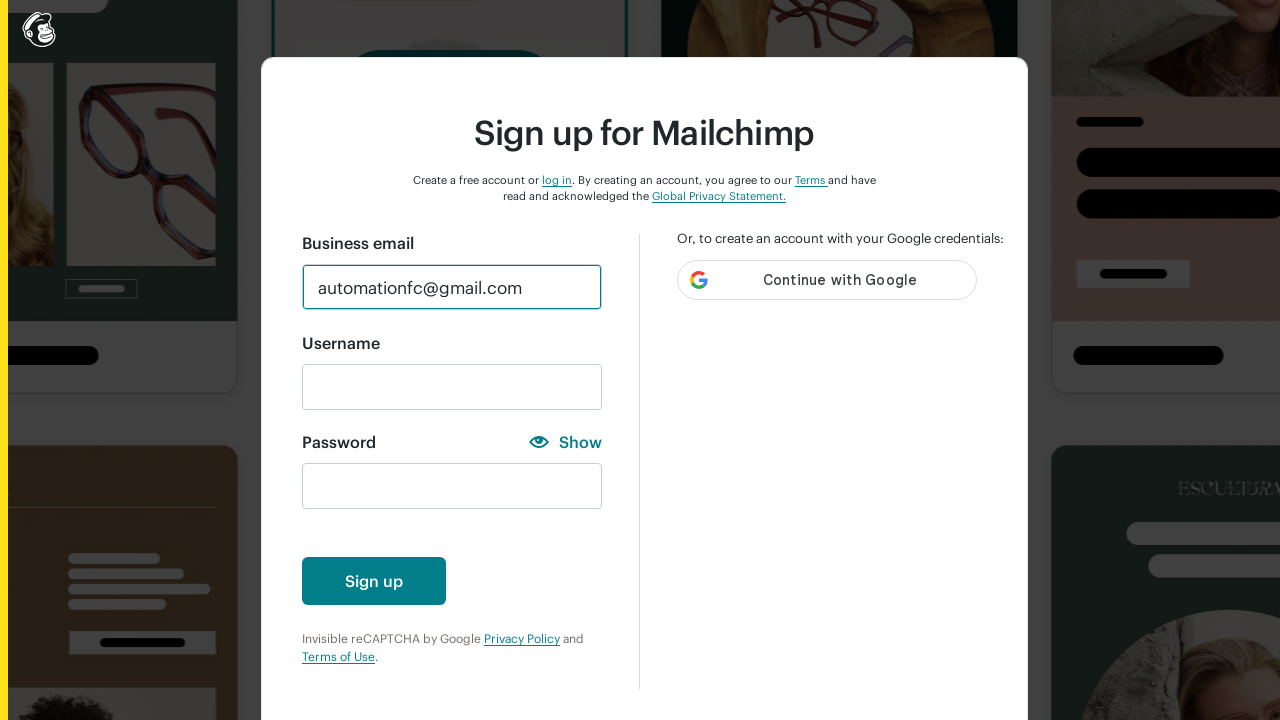

Entered lowercase-only password 'abc' on #new_password
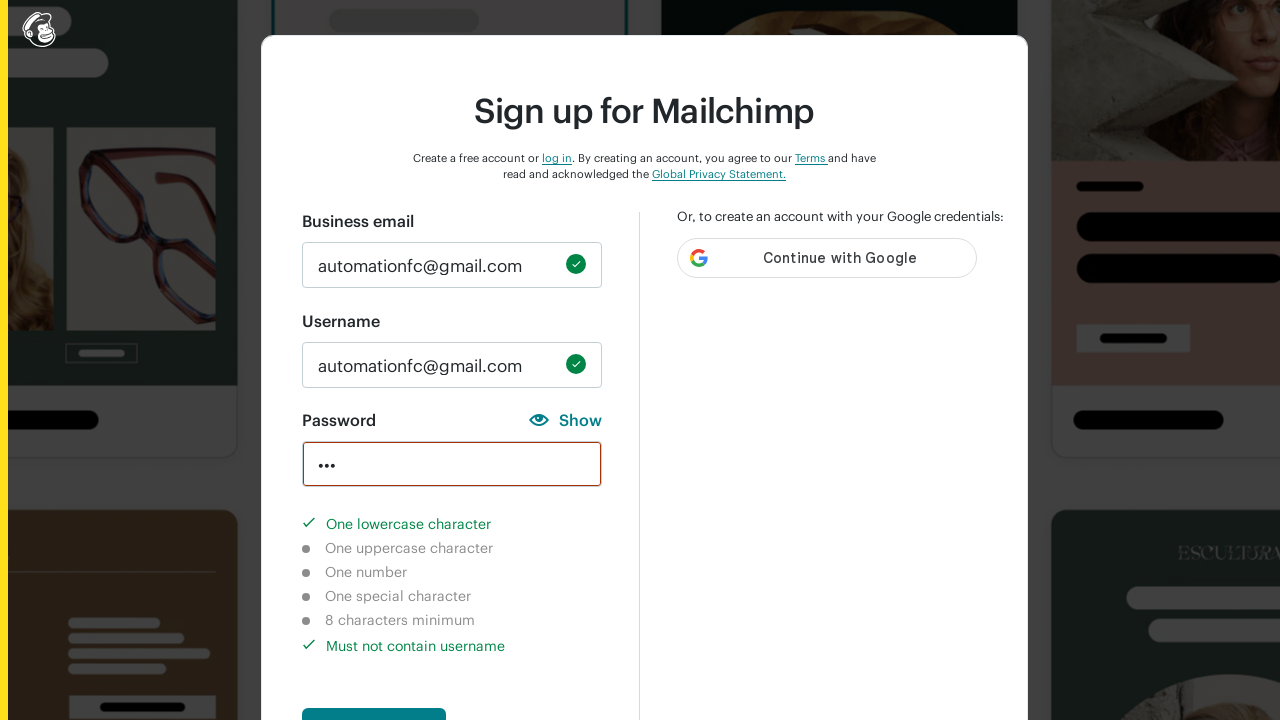

Waited 2 seconds for validation messages to appear
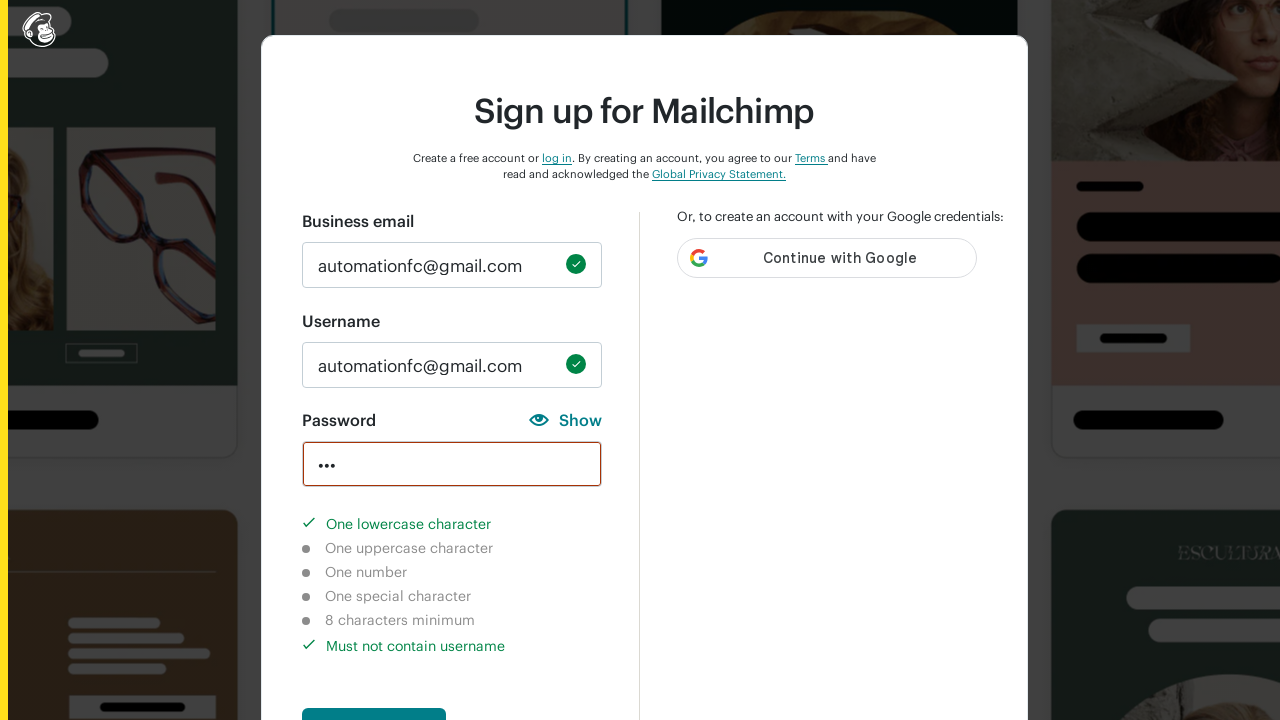

Verified lowercase character validation shows completed
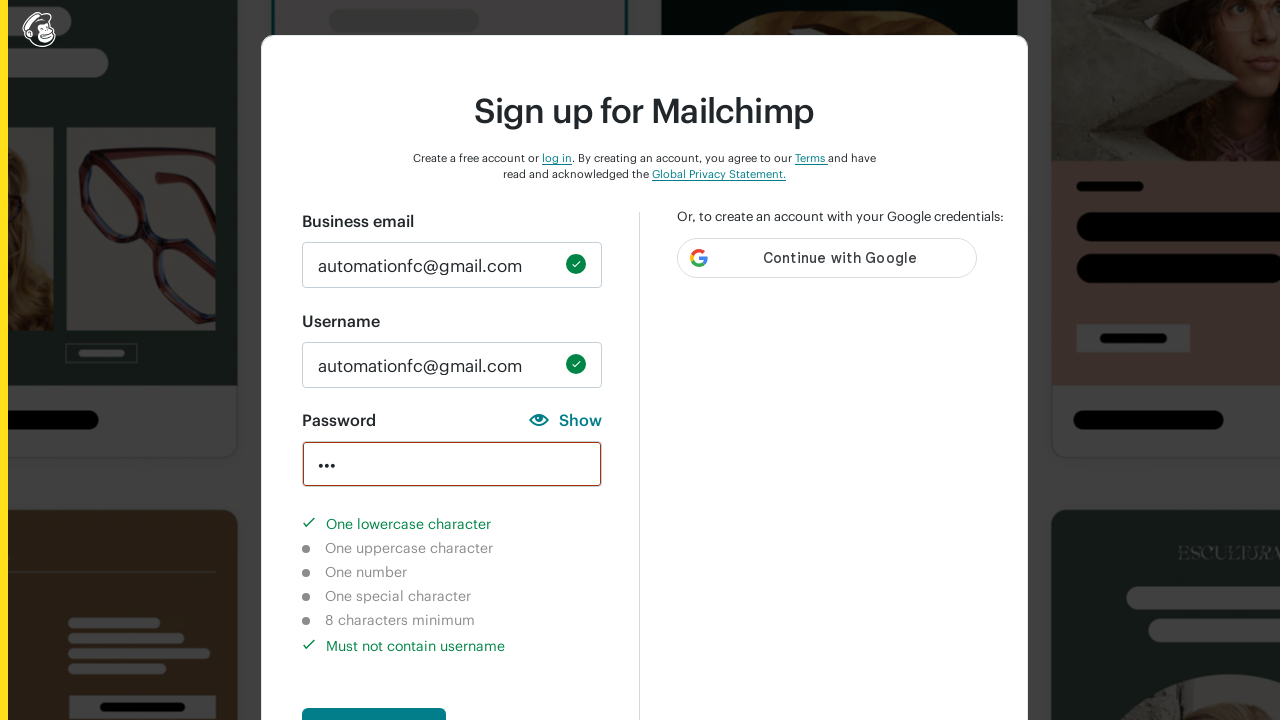

Verified uppercase character validation shows not-completed
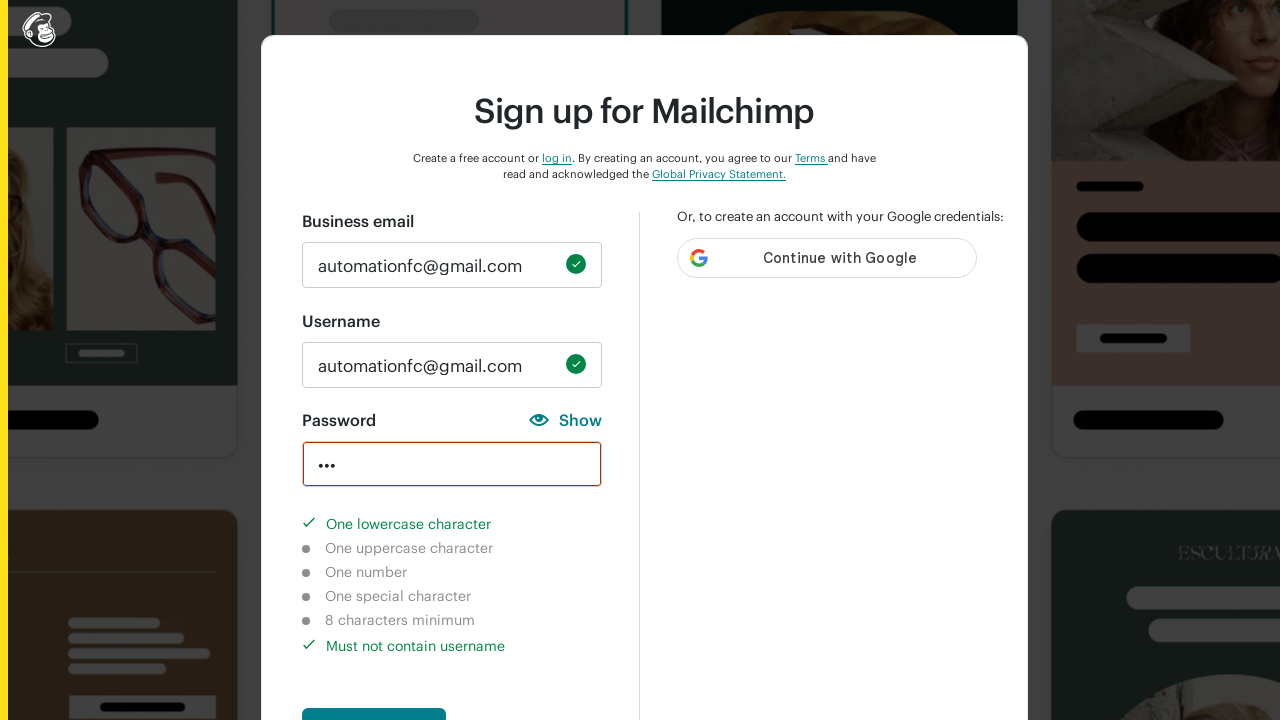

Verified number character validation shows not-completed
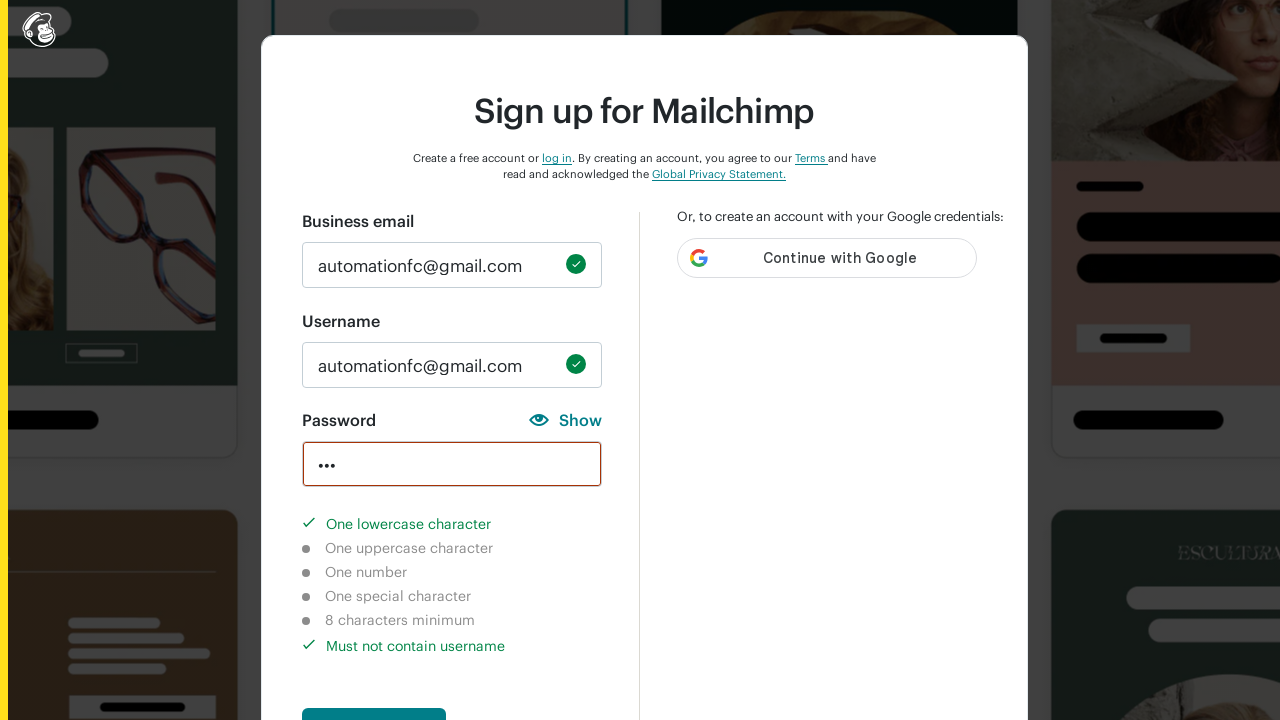

Verified special character validation shows not-completed
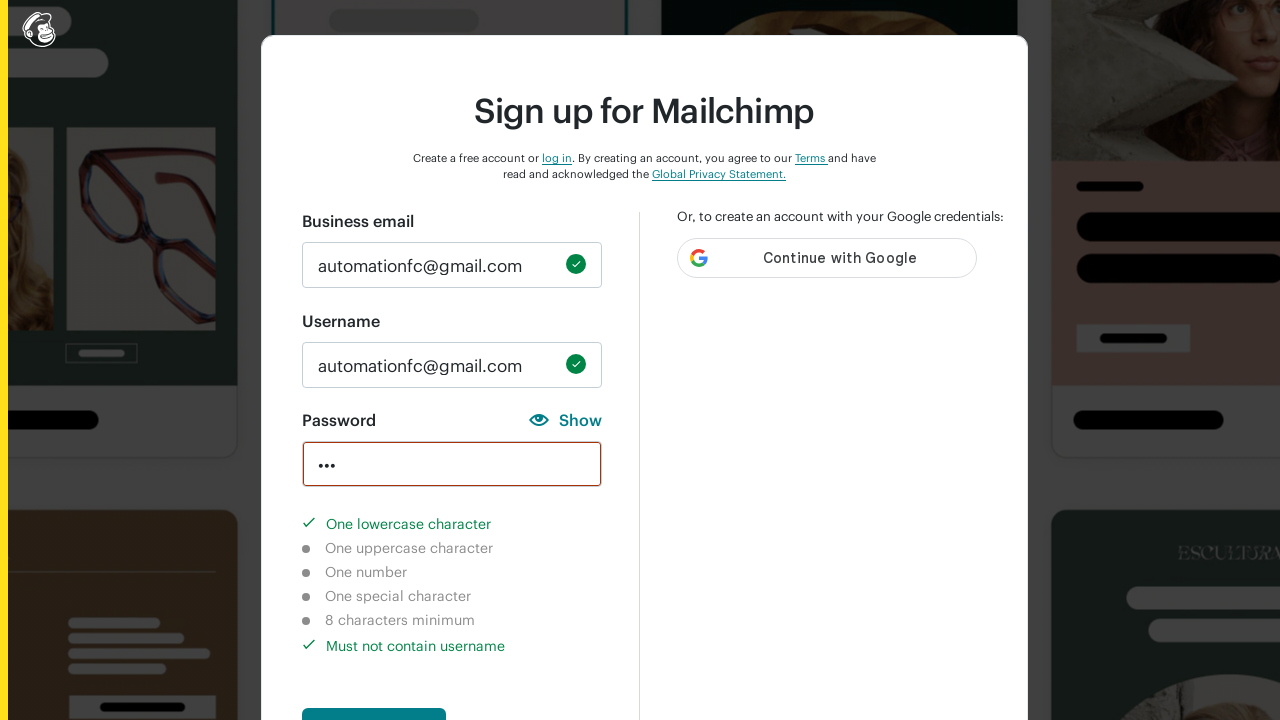

Verified 8-character minimum validation shows not-completed
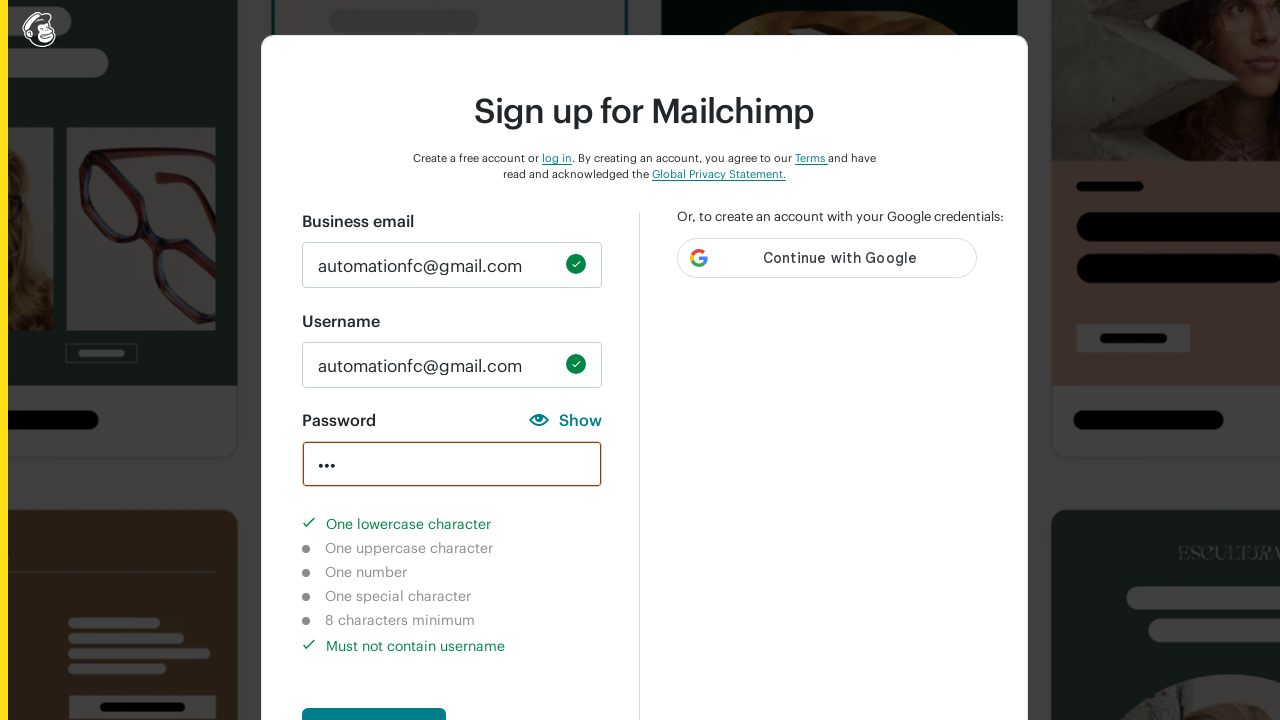

Cleared password field on #new_password
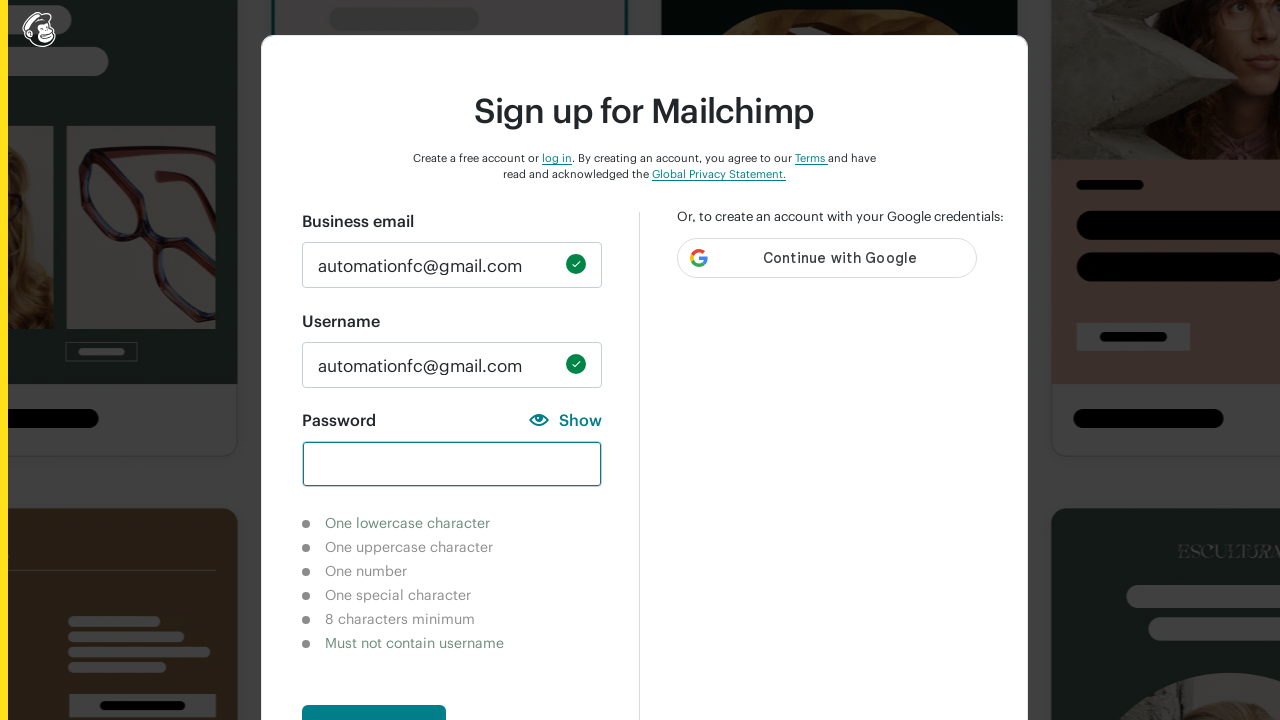

Entered uppercase-only password 'ABC' on #new_password
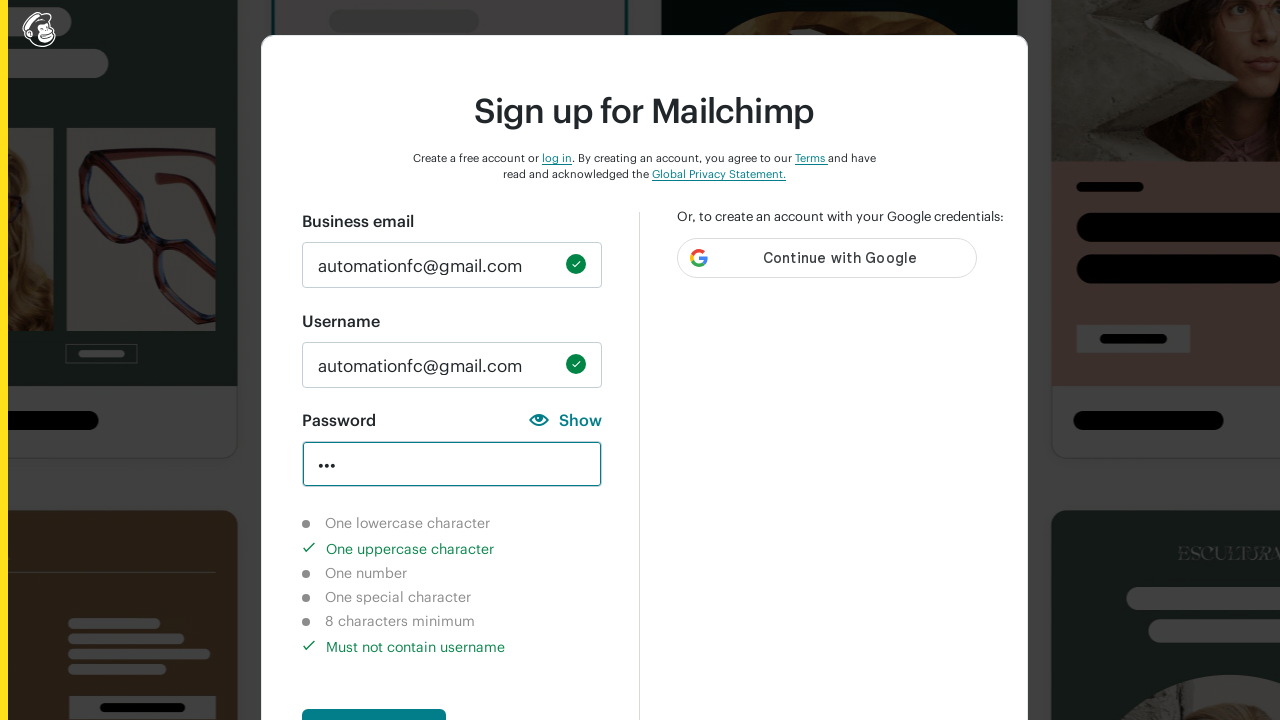

Waited 2 seconds for validation messages to update
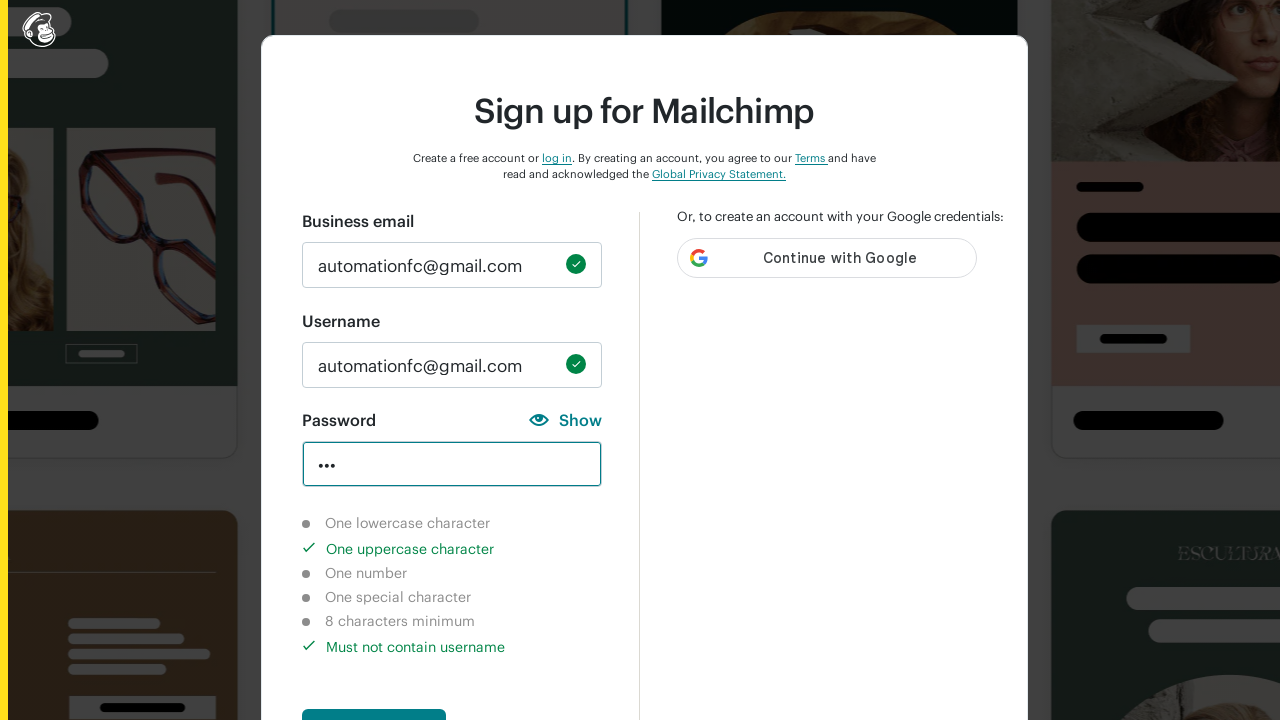

Verified uppercase character validation shows completed
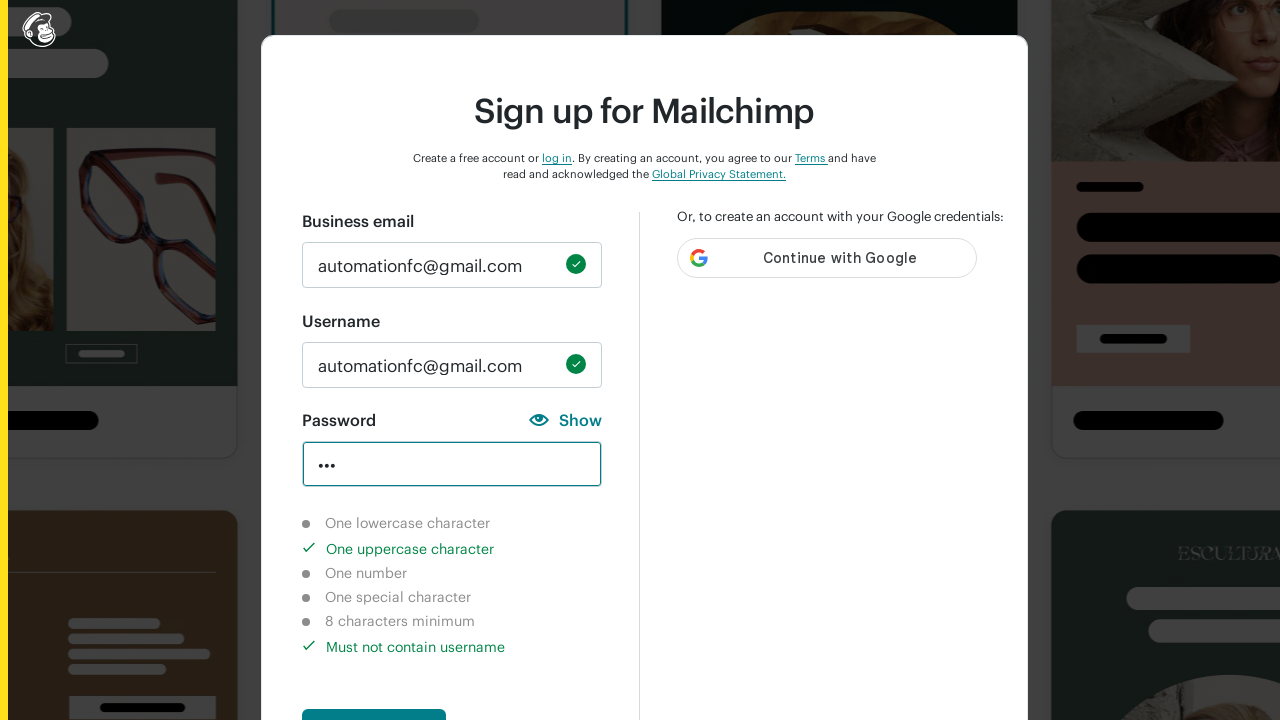

Verified lowercase character validation shows not-completed
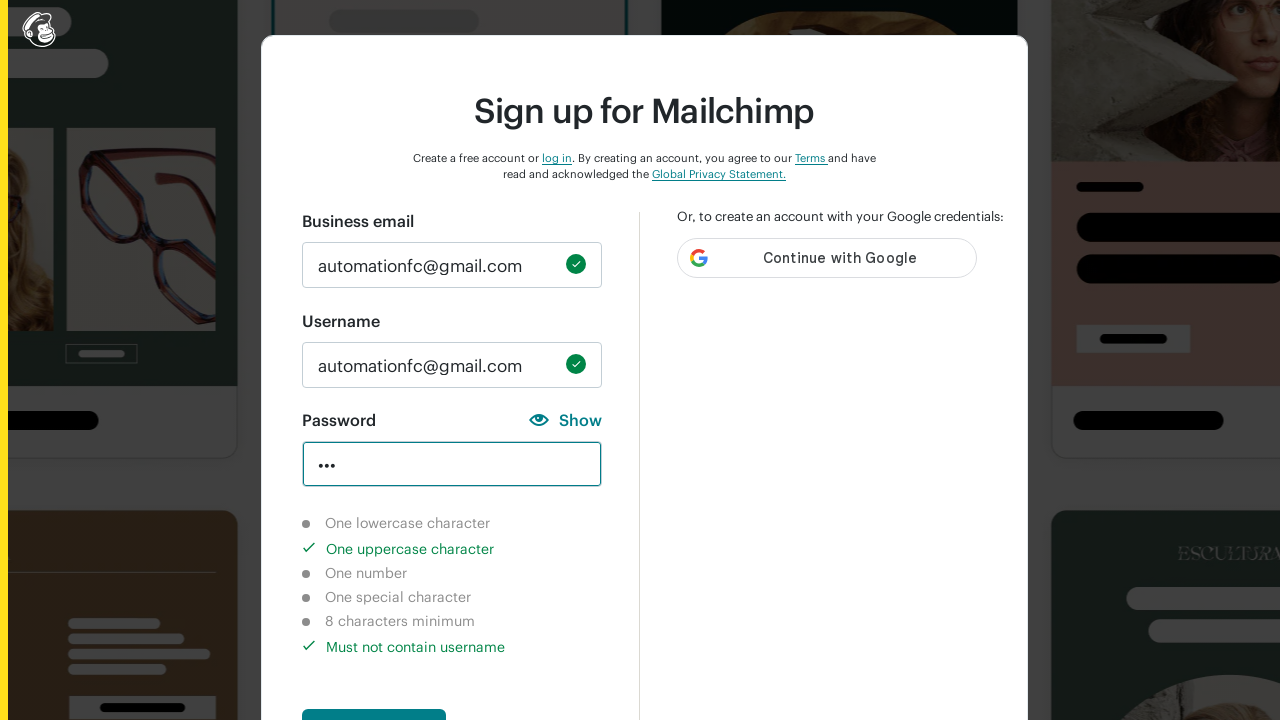

Verified number character validation shows not-completed
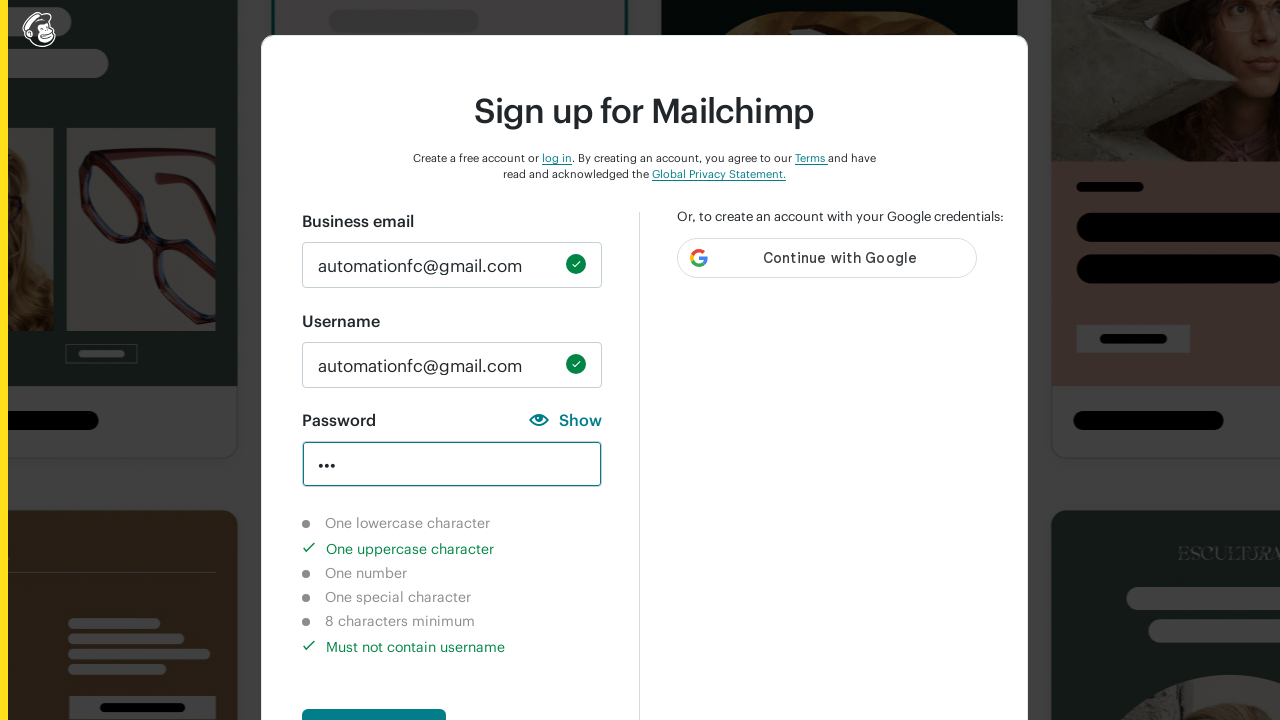

Verified special character validation shows not-completed
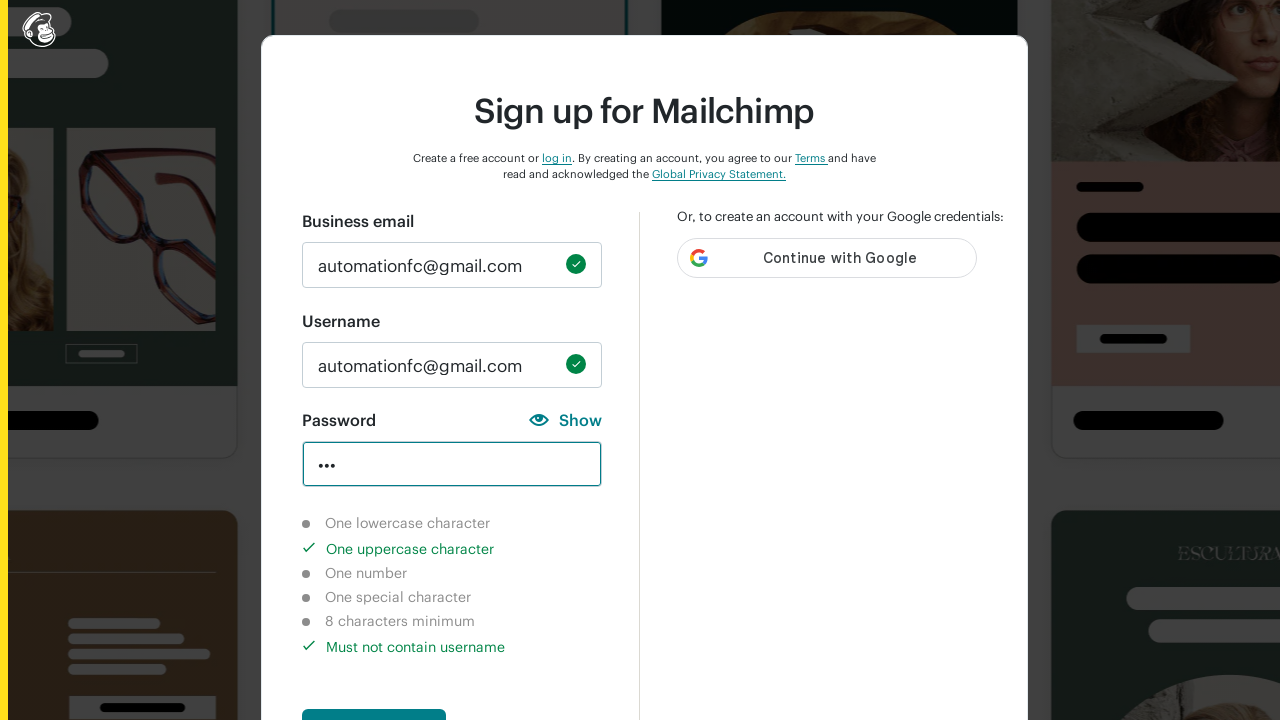

Verified 8-character minimum validation shows not-completed
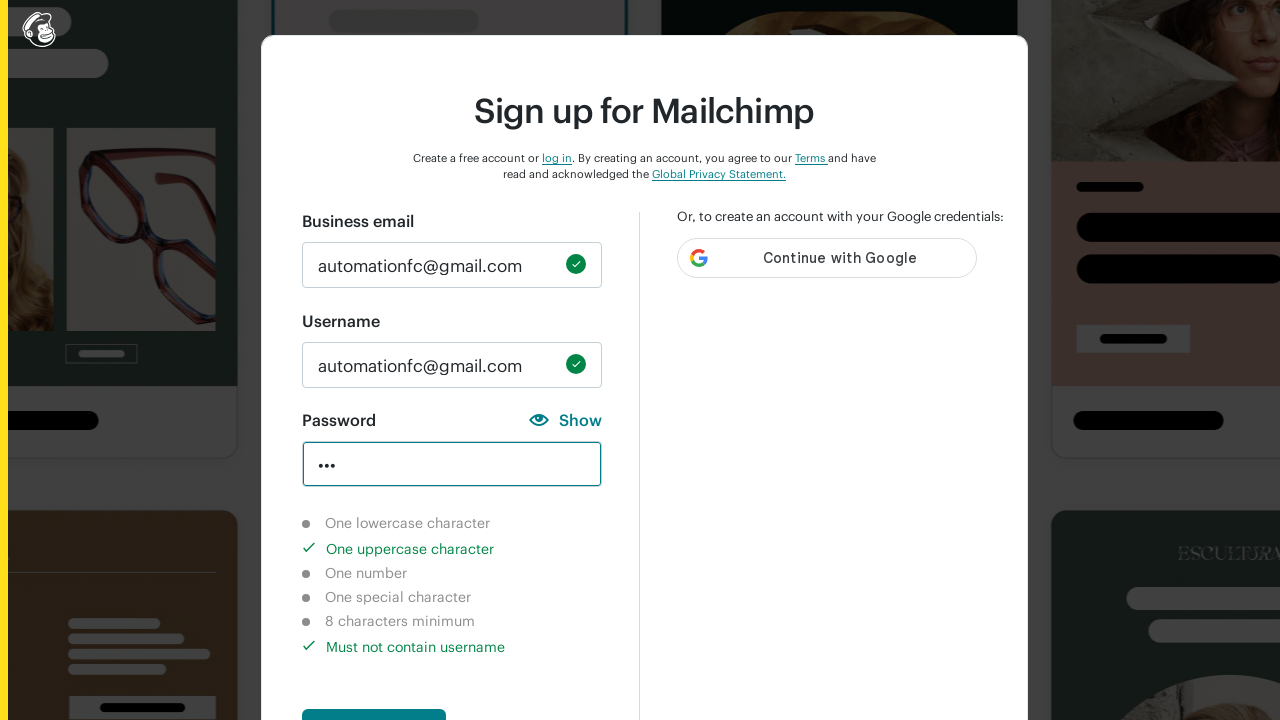

Cleared password field on #new_password
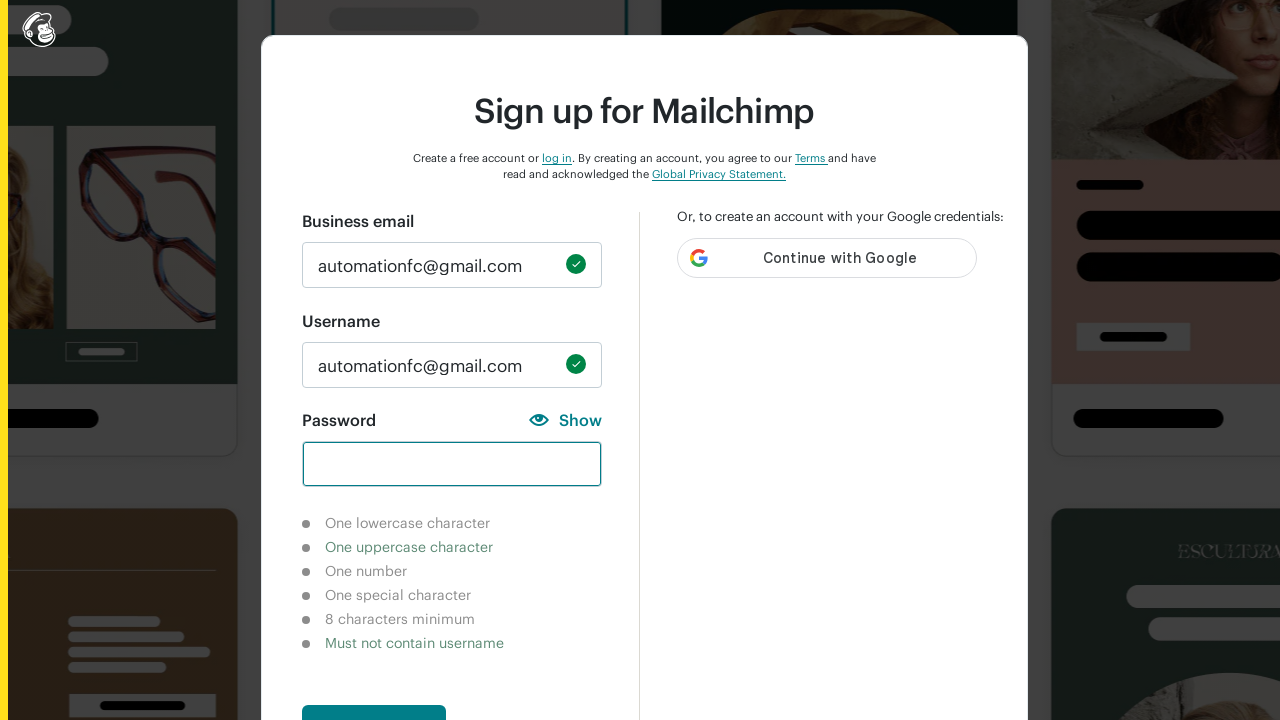

Entered numbers-only password '123' on #new_password
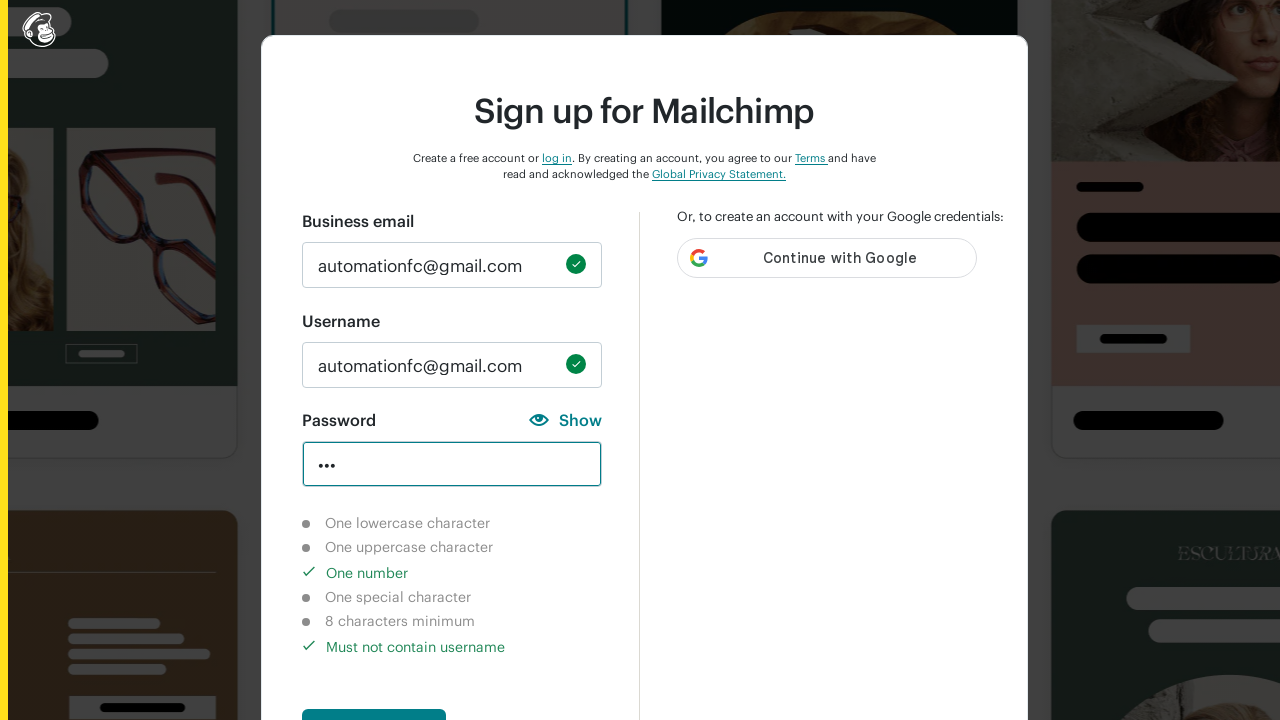

Waited 2 seconds for validation messages to update
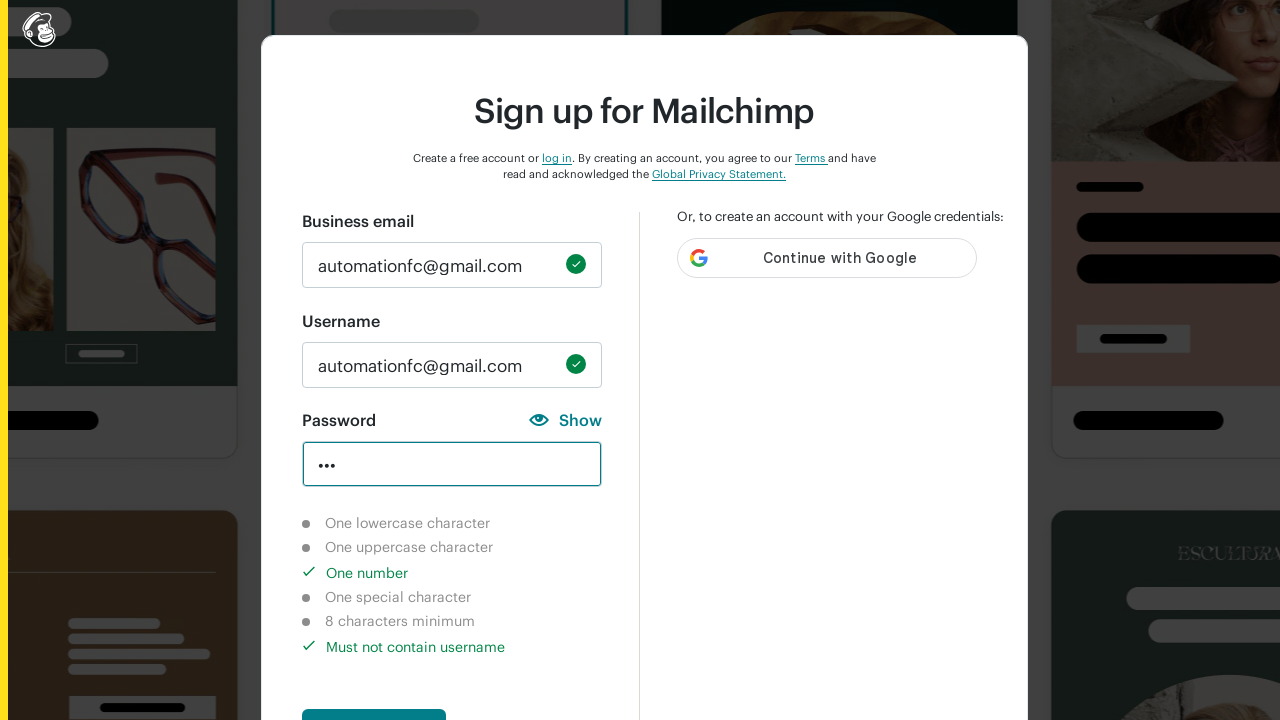

Verified uppercase character validation shows not-completed
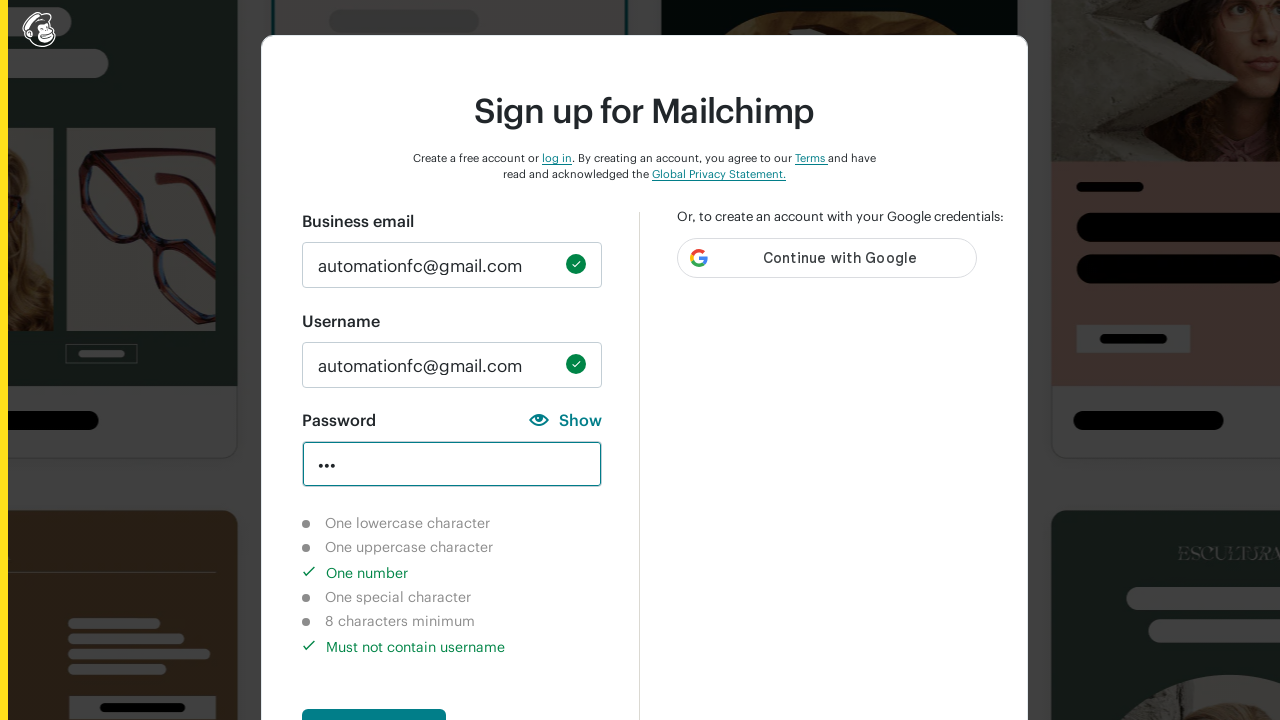

Verified lowercase character validation shows not-completed
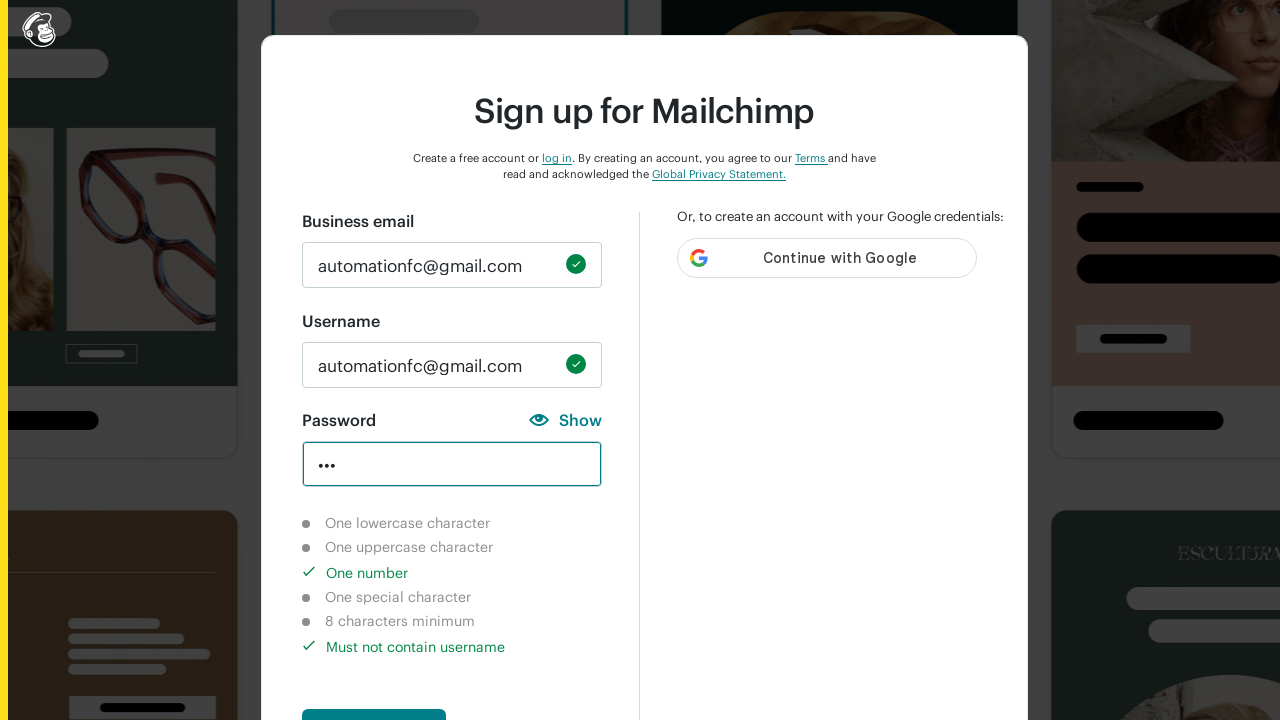

Verified number character validation shows completed
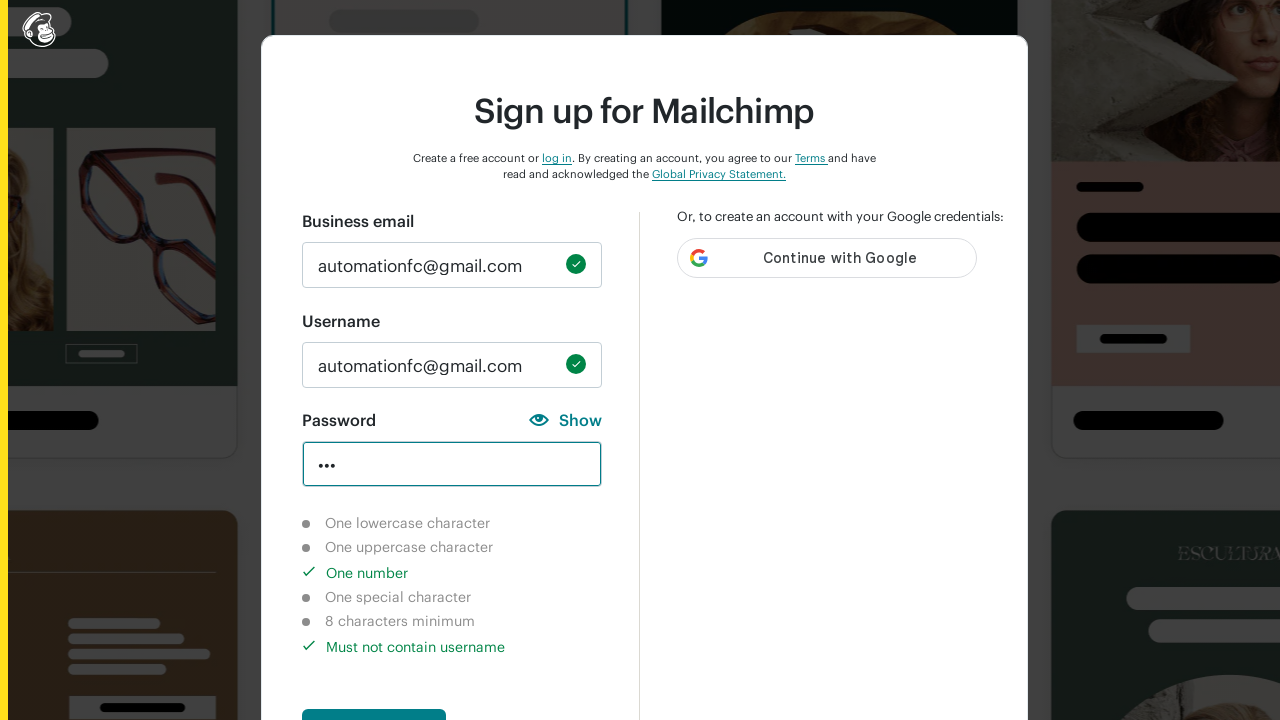

Verified special character validation shows not-completed
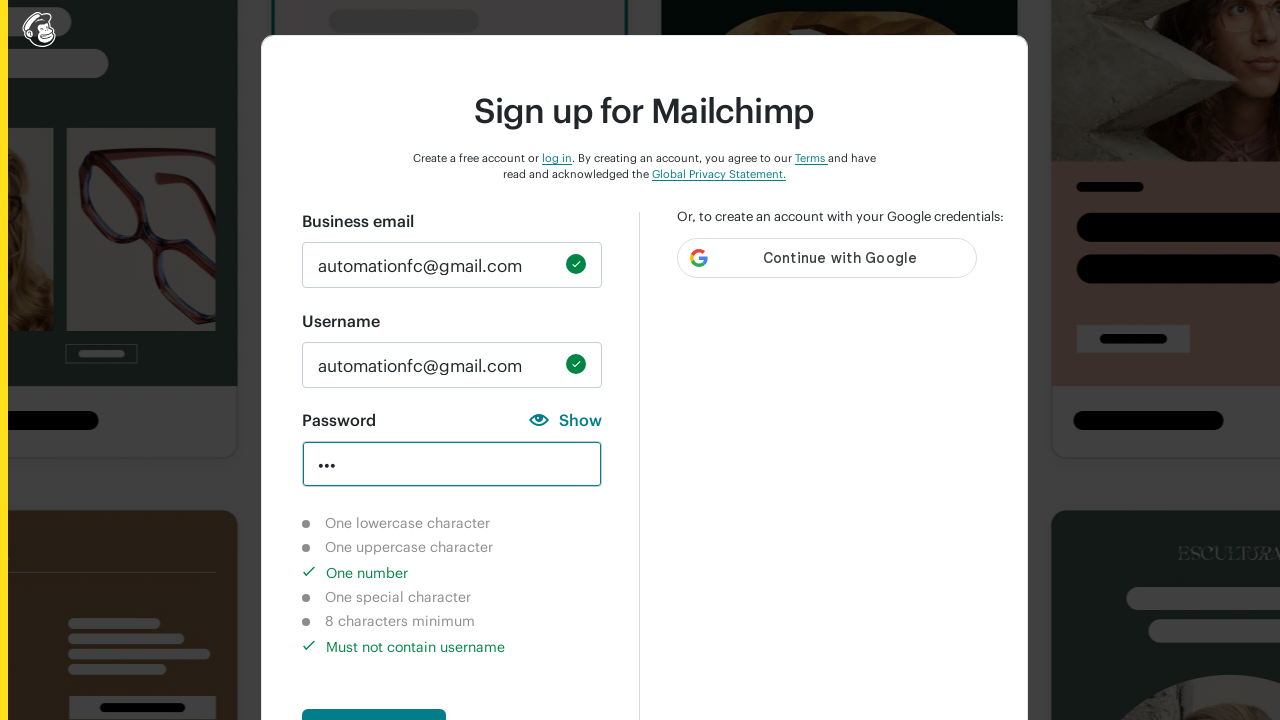

Verified 8-character minimum validation shows not-completed
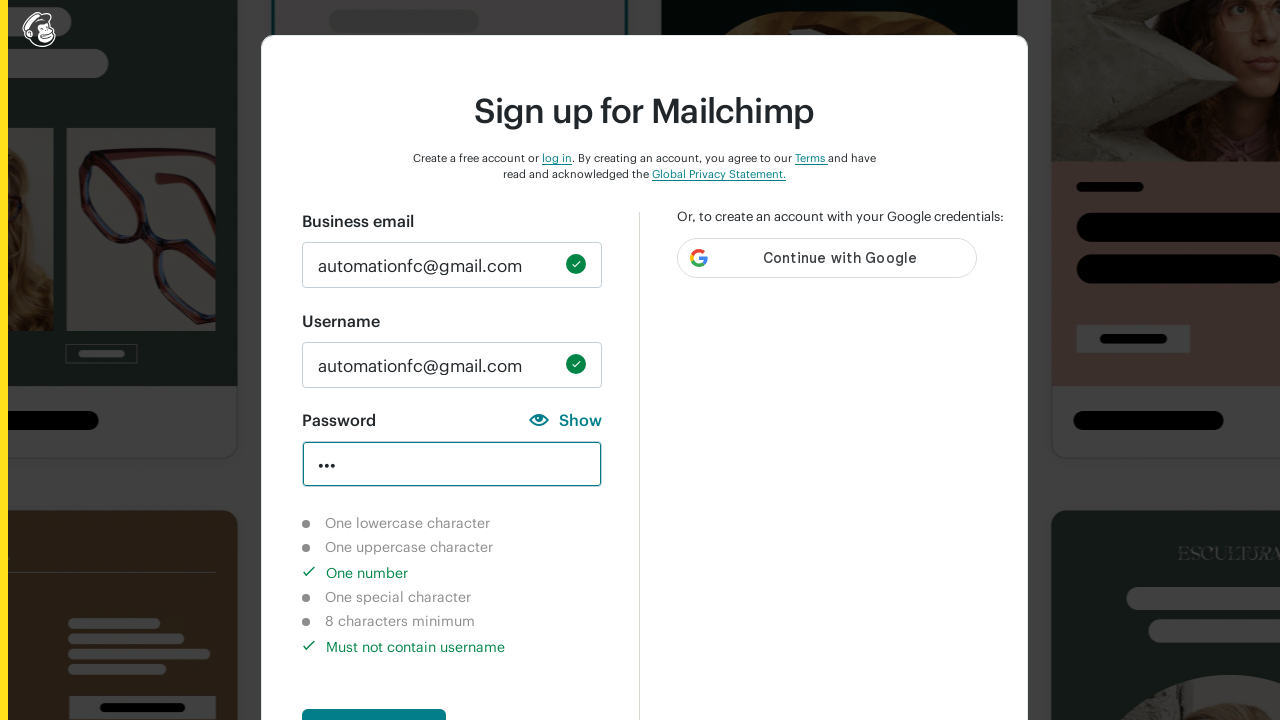

Cleared password field on #new_password
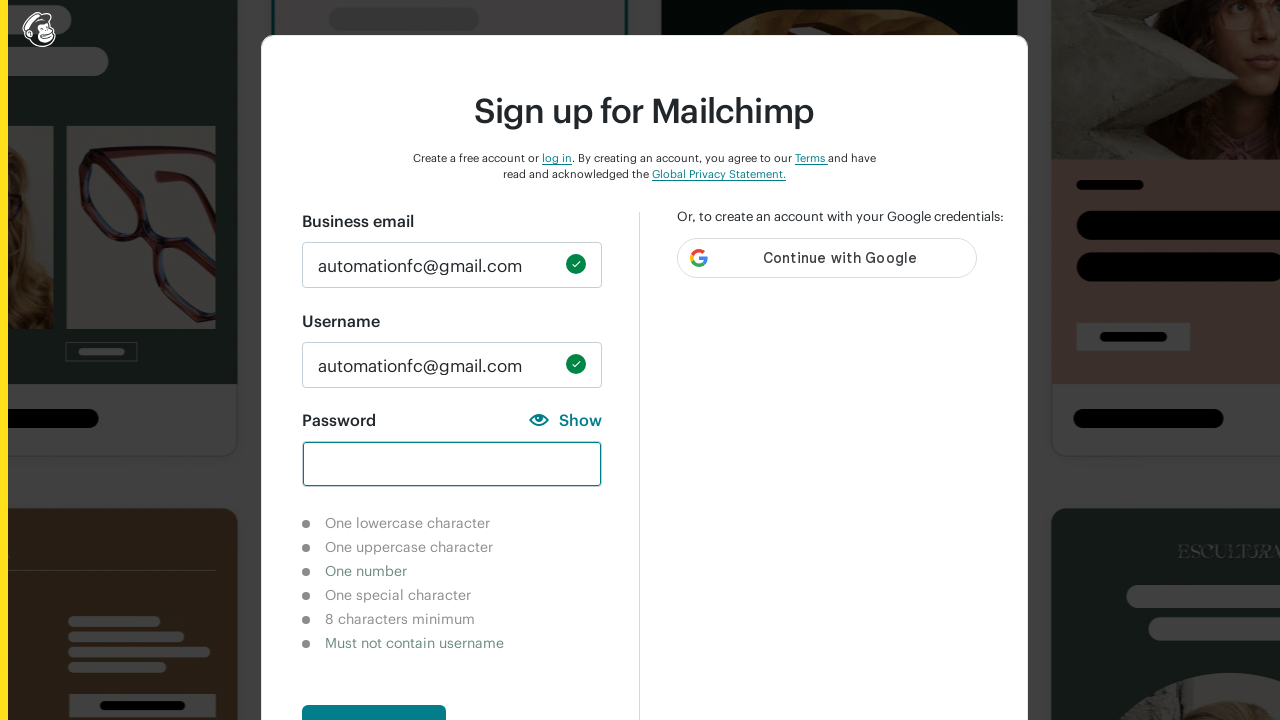

Entered special-characters-only password '!@#' on #new_password
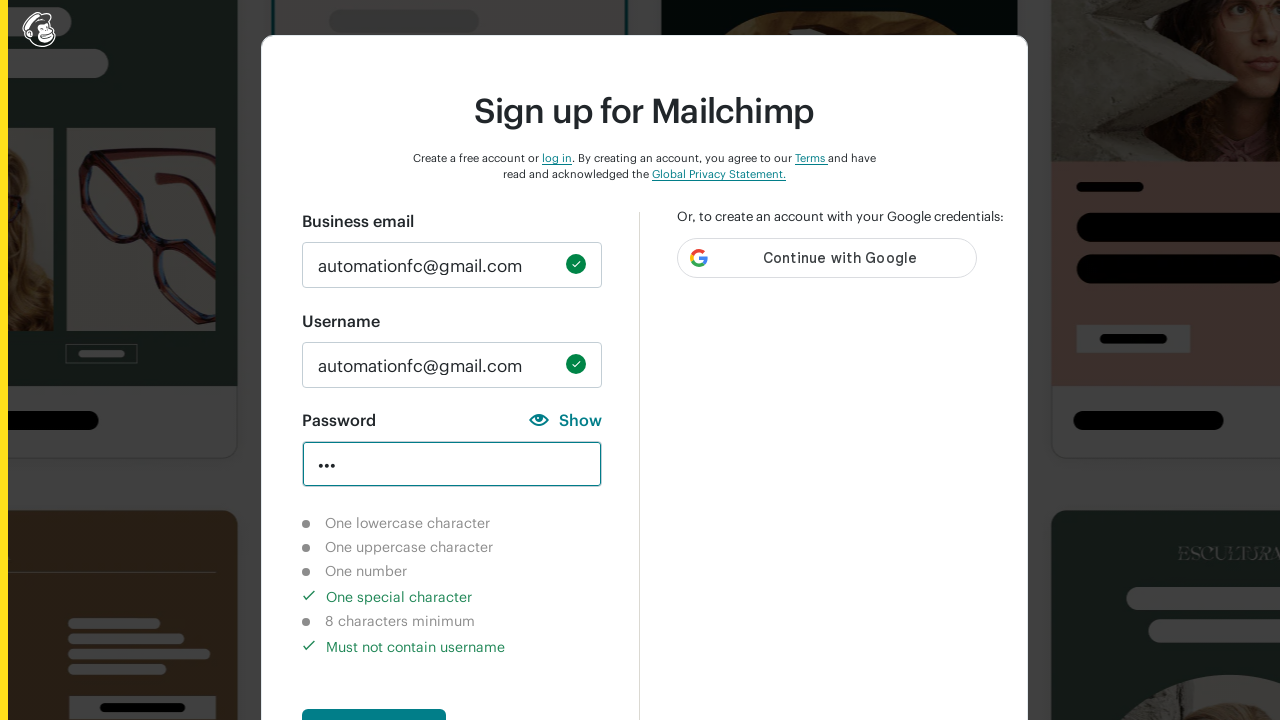

Waited 2 seconds for validation messages to update
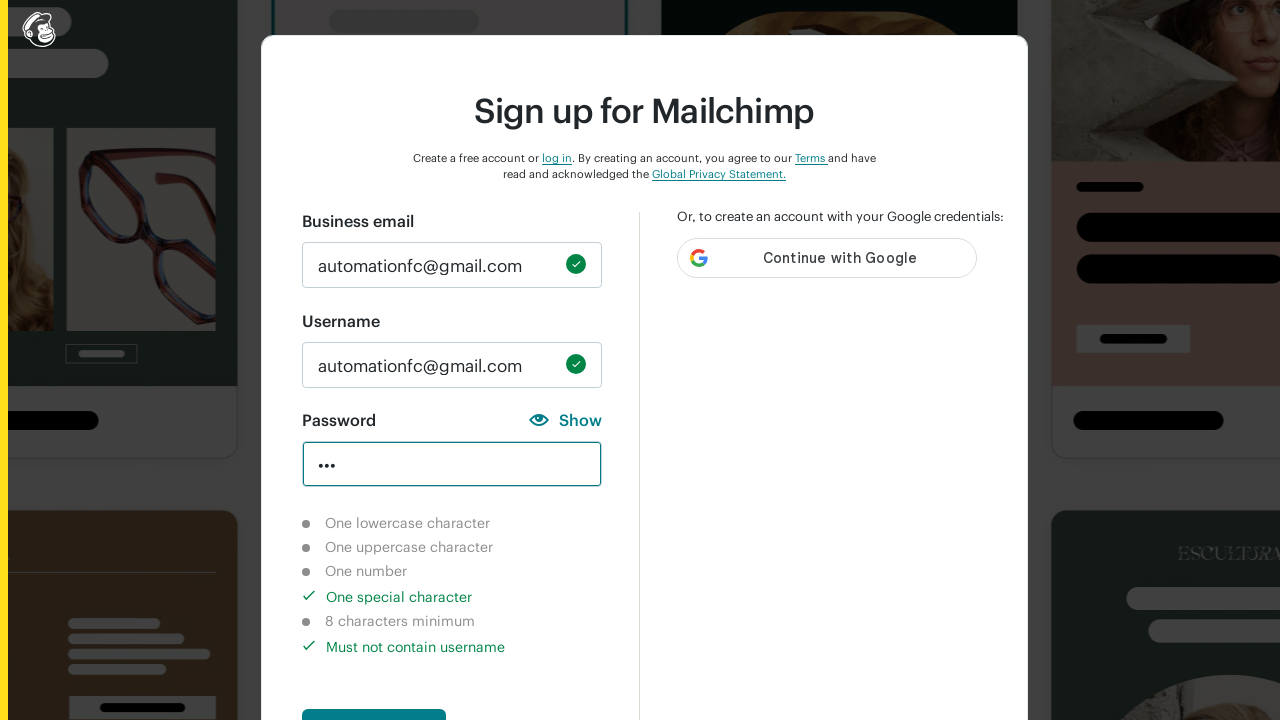

Verified uppercase character validation shows not-completed
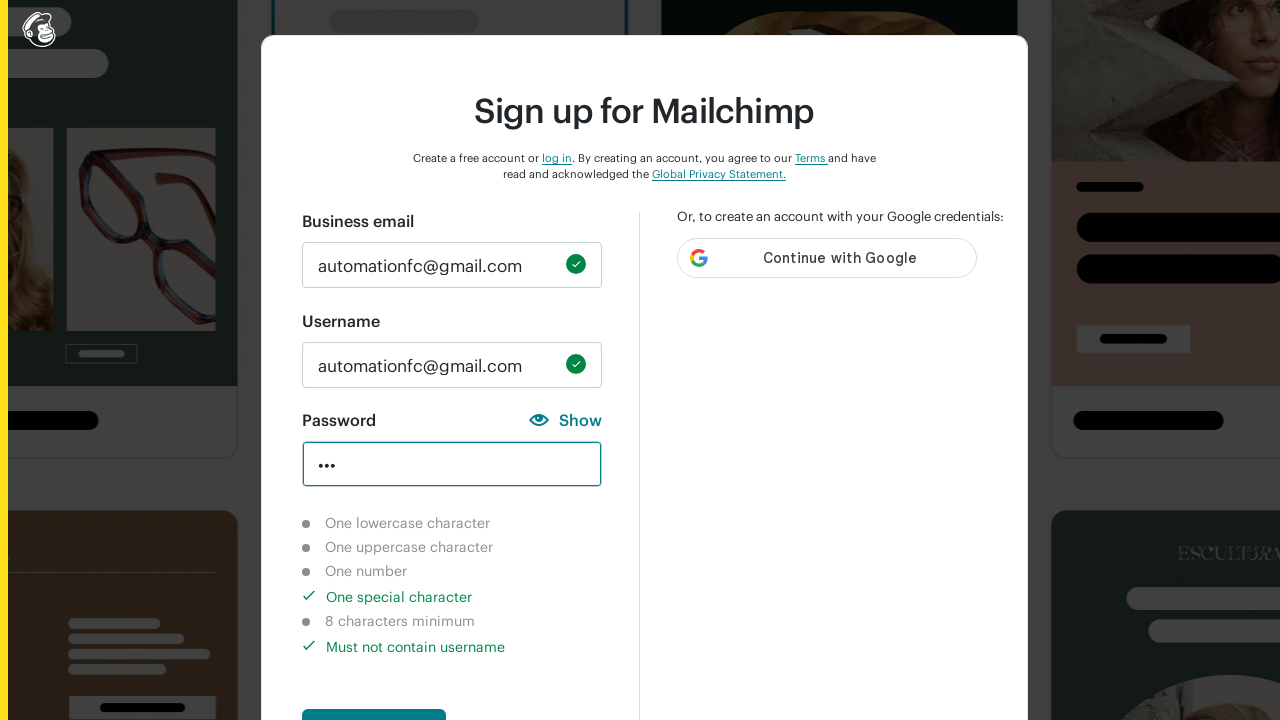

Verified lowercase character validation shows not-completed
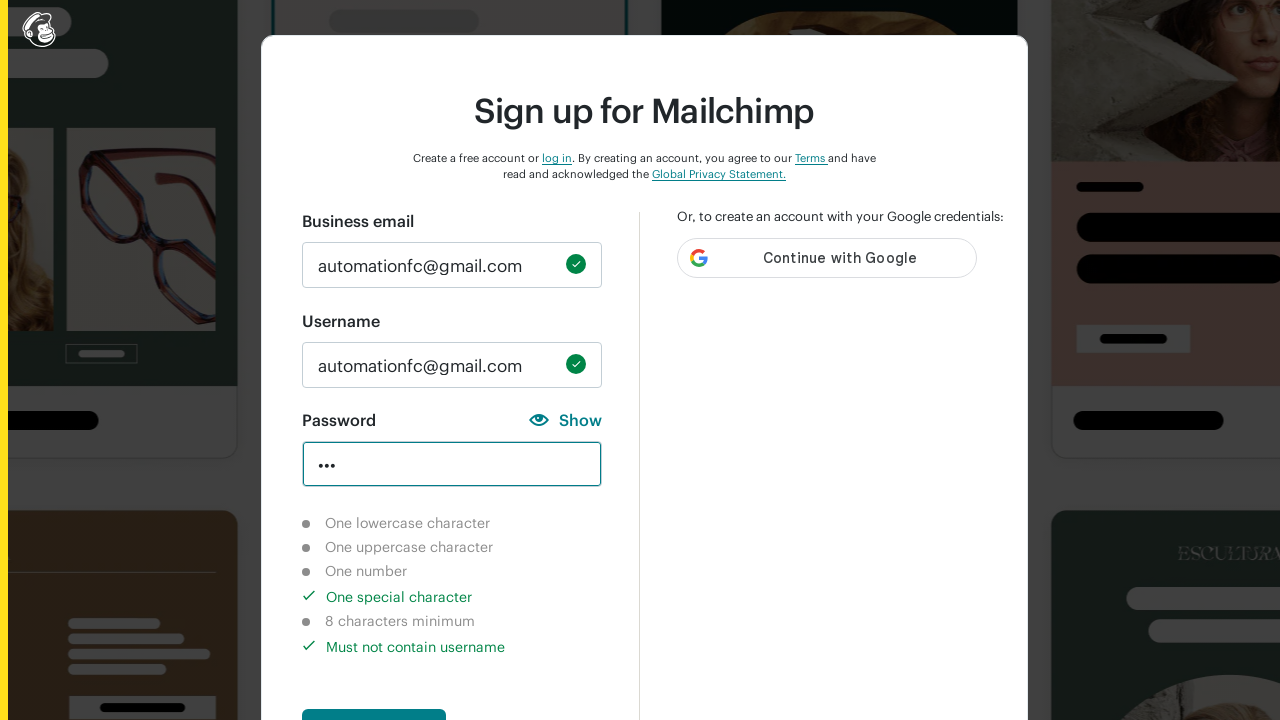

Verified number character validation shows not-completed
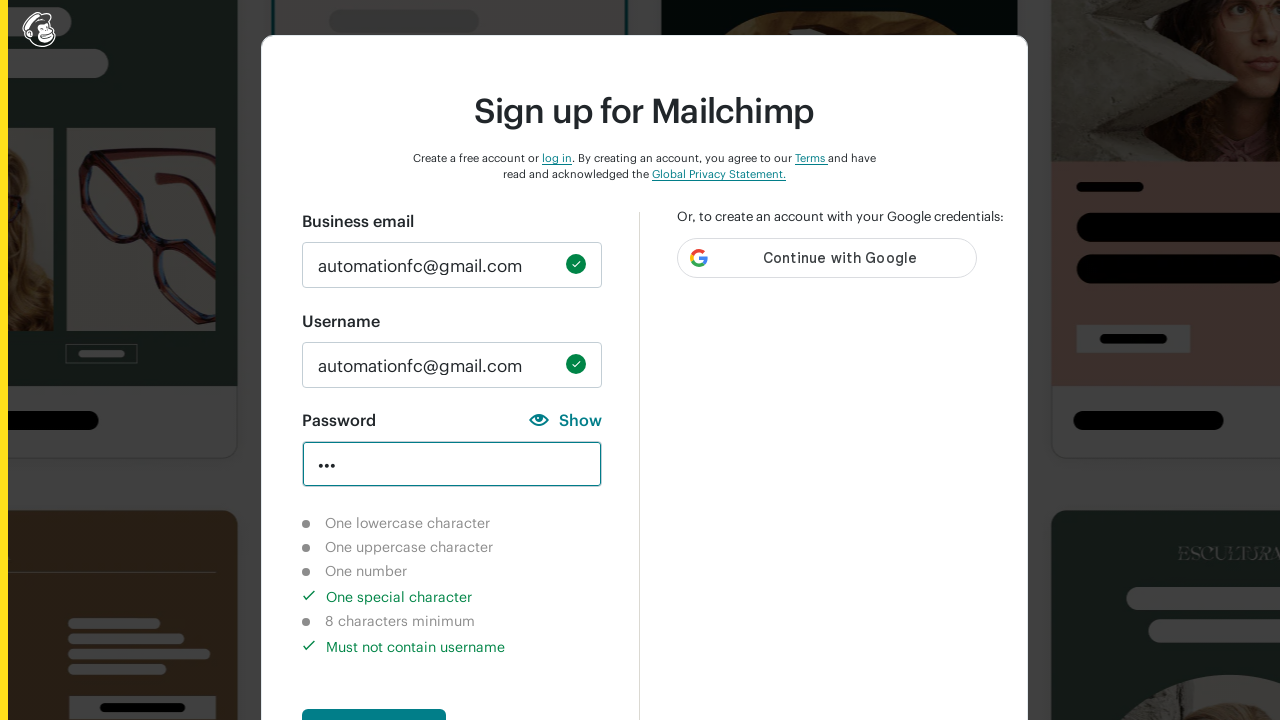

Verified special character validation shows completed
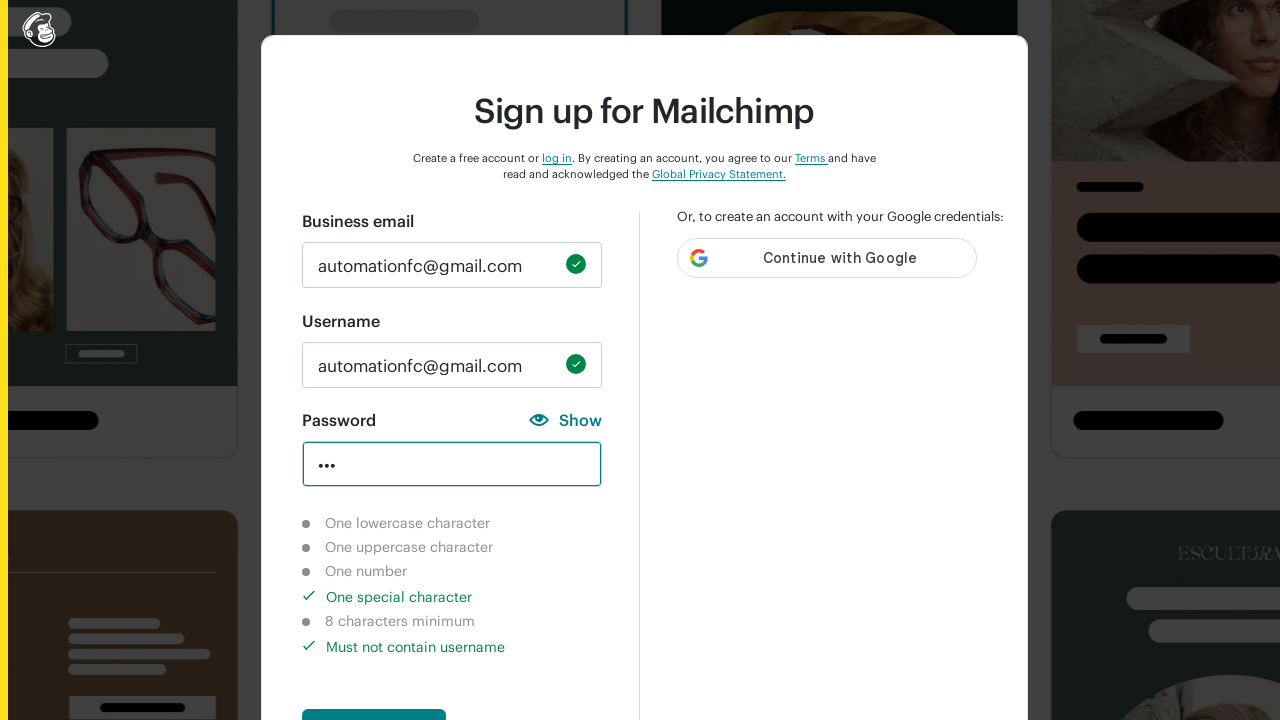

Verified 8-character minimum validation shows not-completed
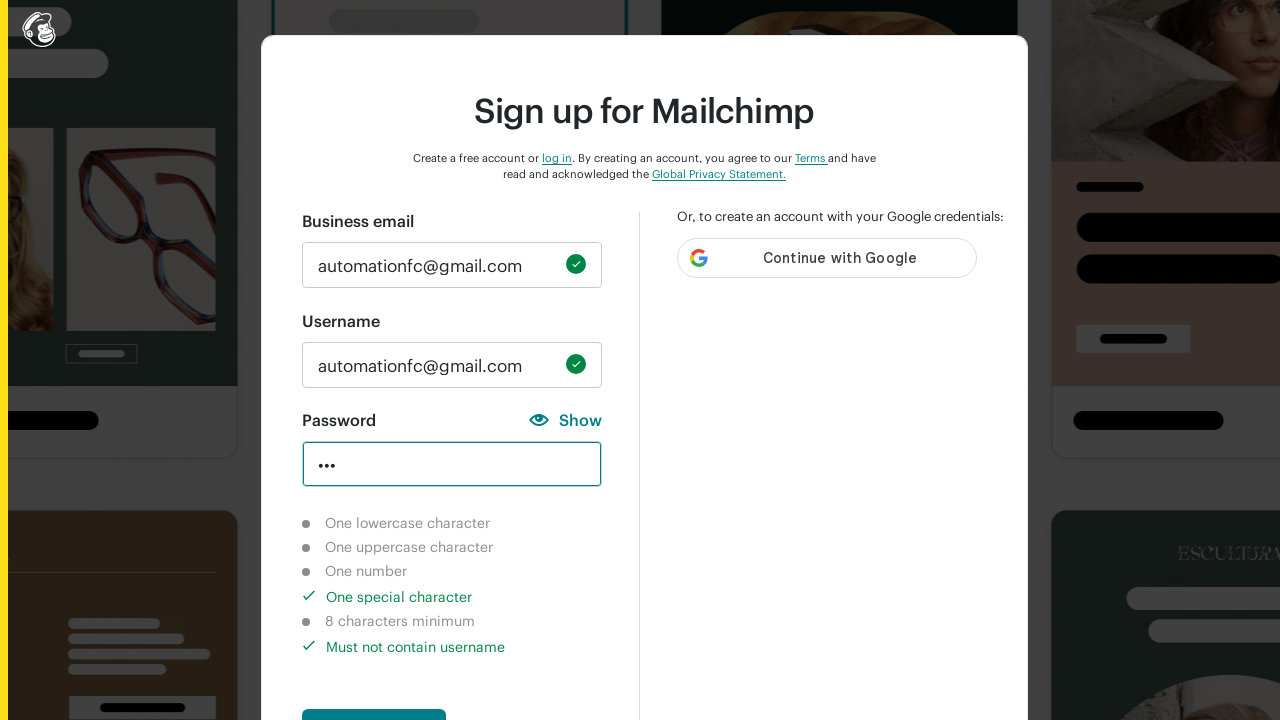

Cleared password field on #new_password
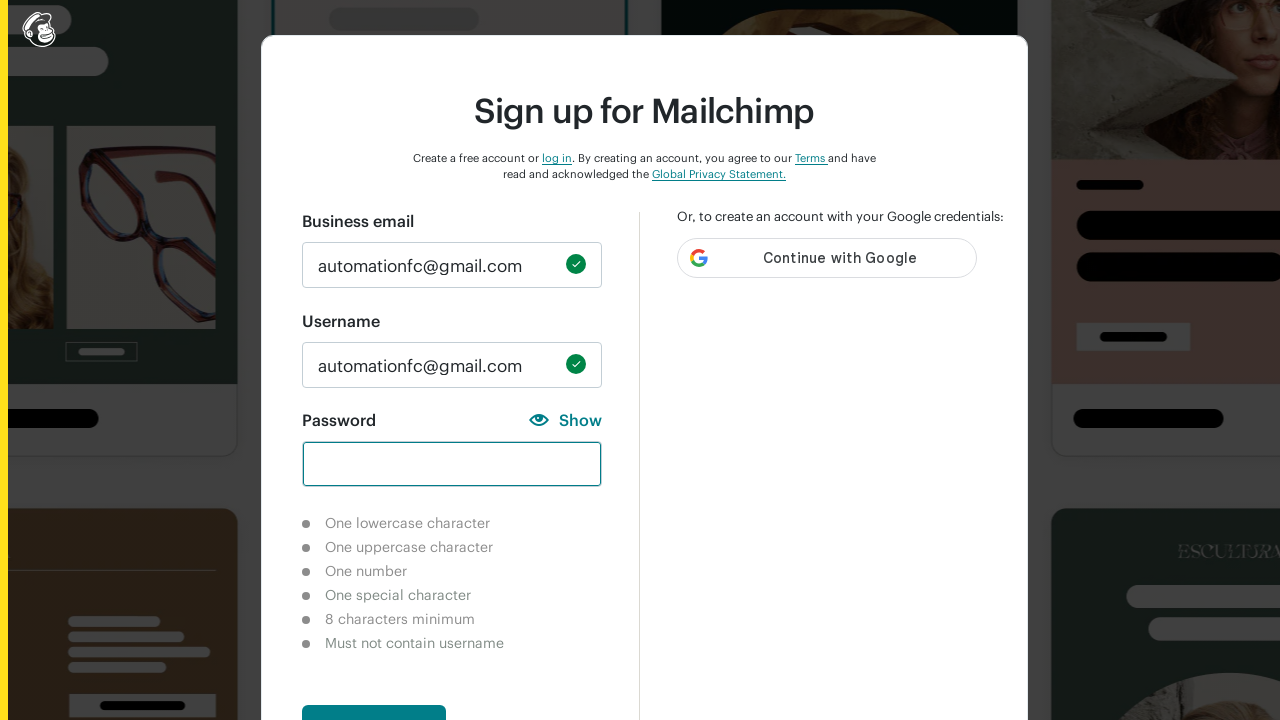

Entered 8+ uppercase-only password 'ABCGHZXYM' on #new_password
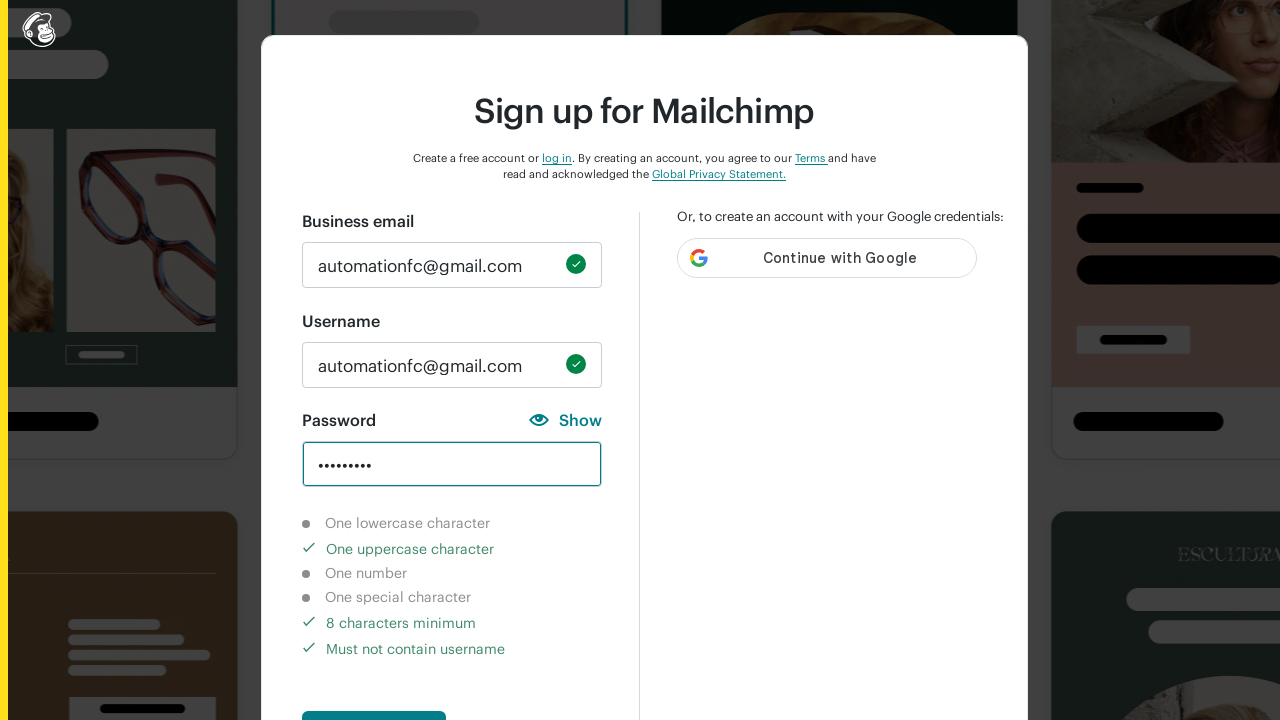

Waited 2 seconds for validation messages to update
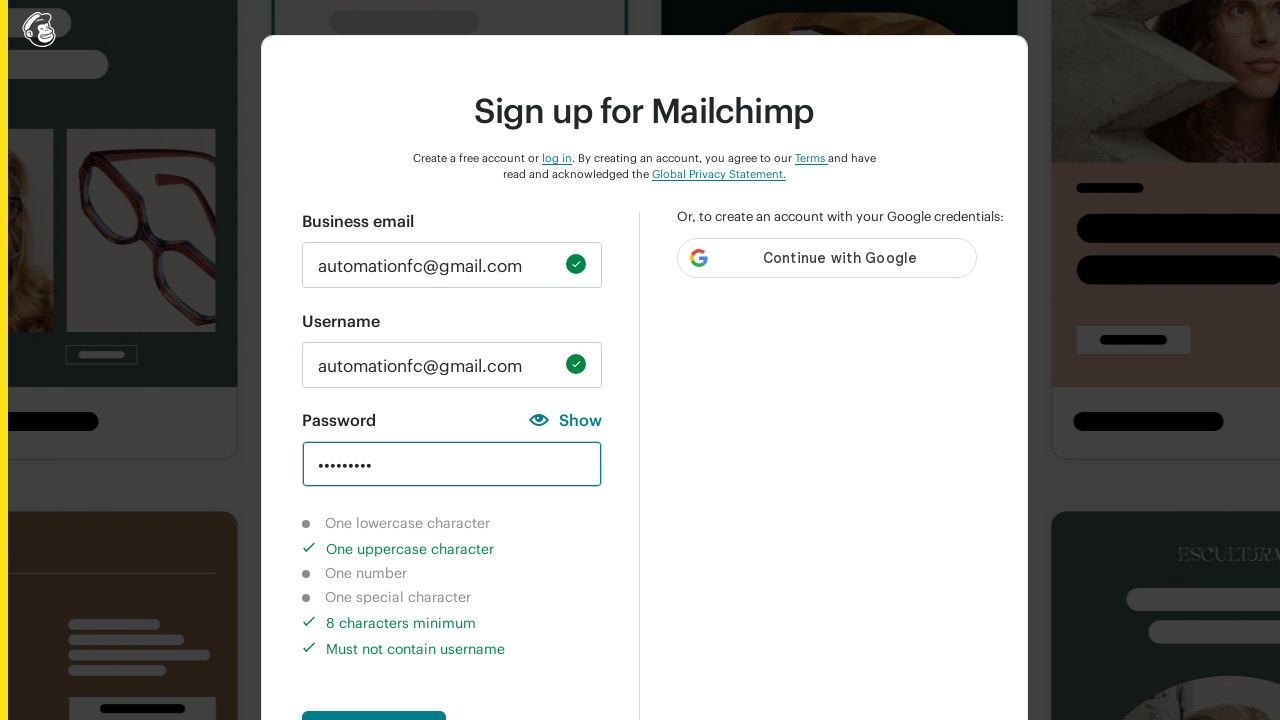

Verified uppercase character validation shows completed
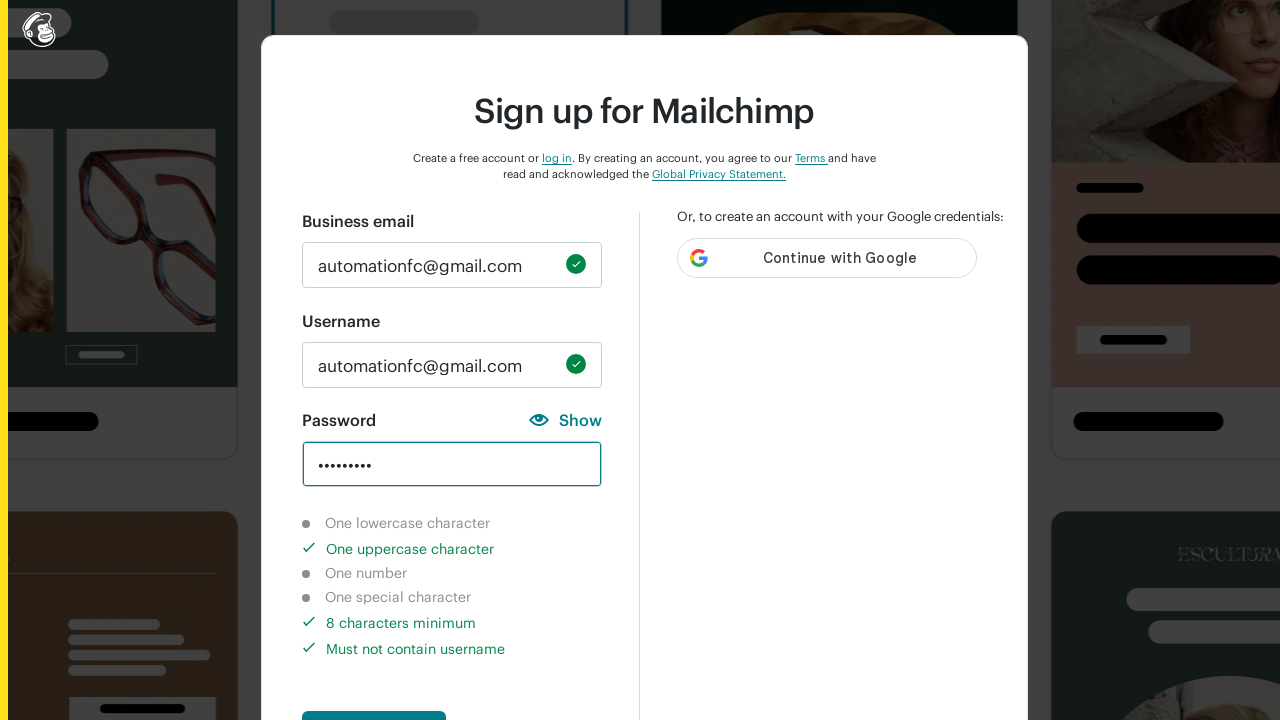

Verified lowercase character validation shows not-completed
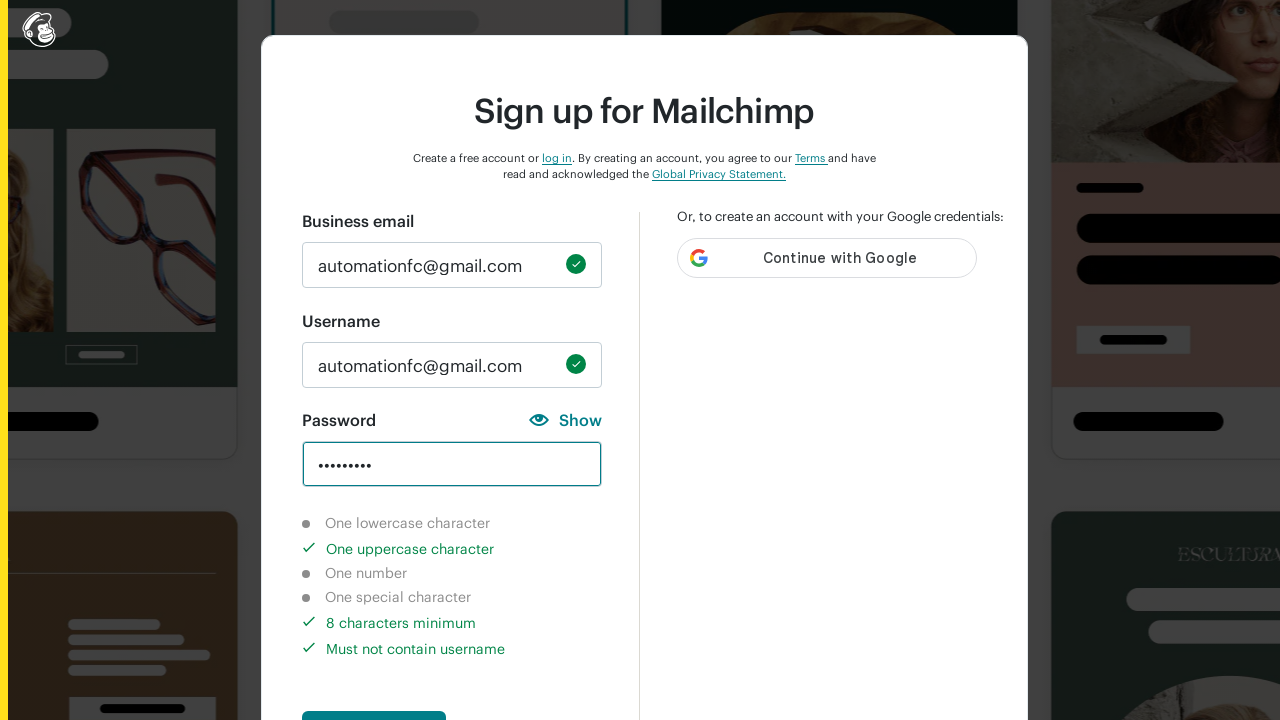

Verified number character validation shows not-completed
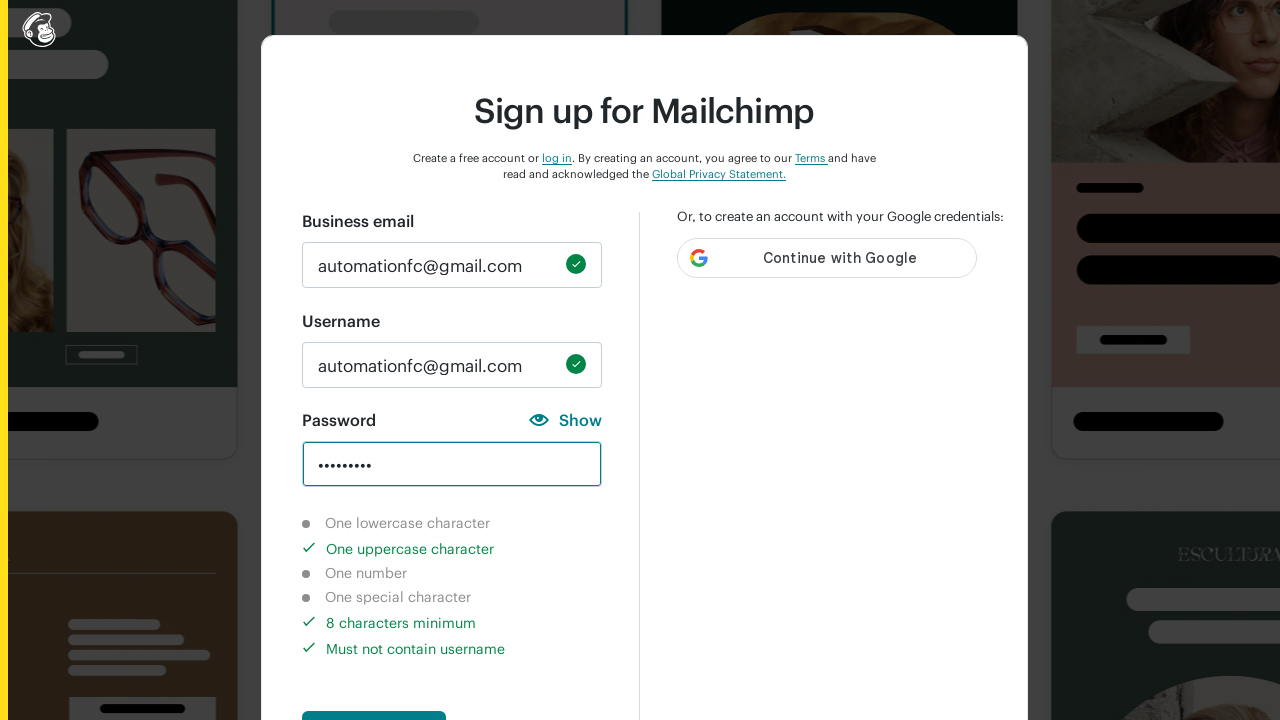

Verified special character validation shows not-completed
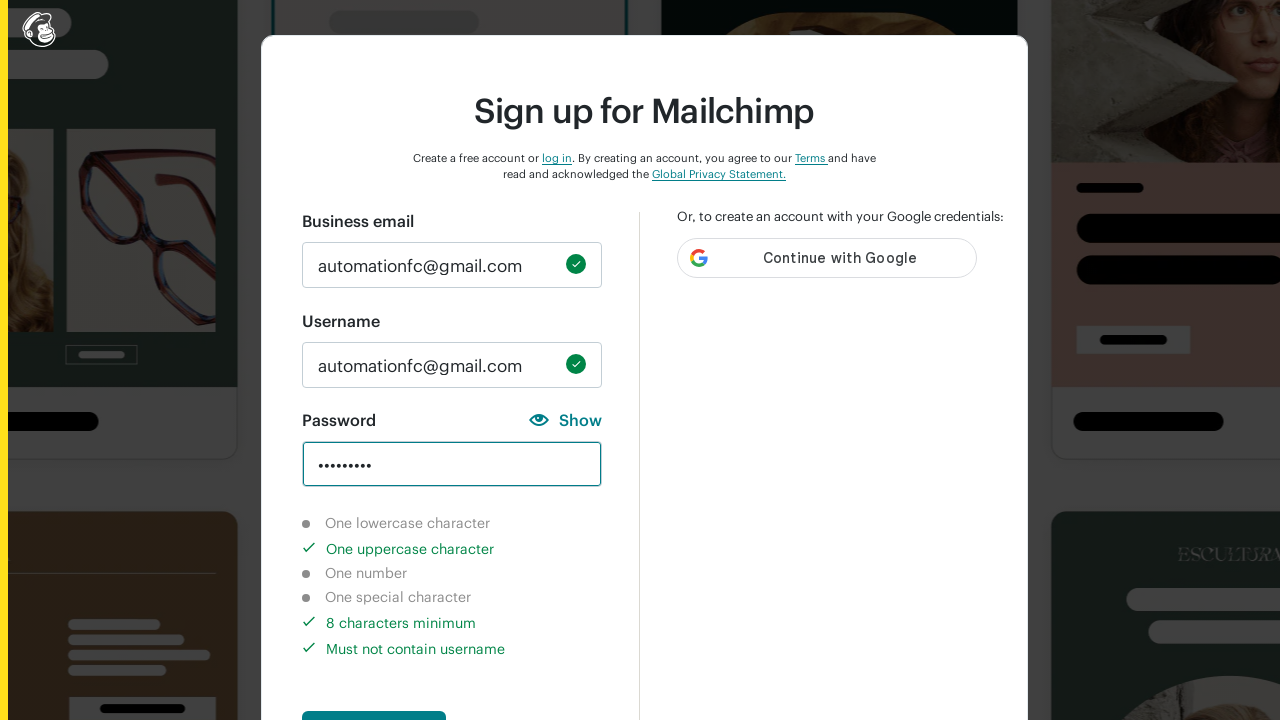

Verified 8-character minimum validation shows completed
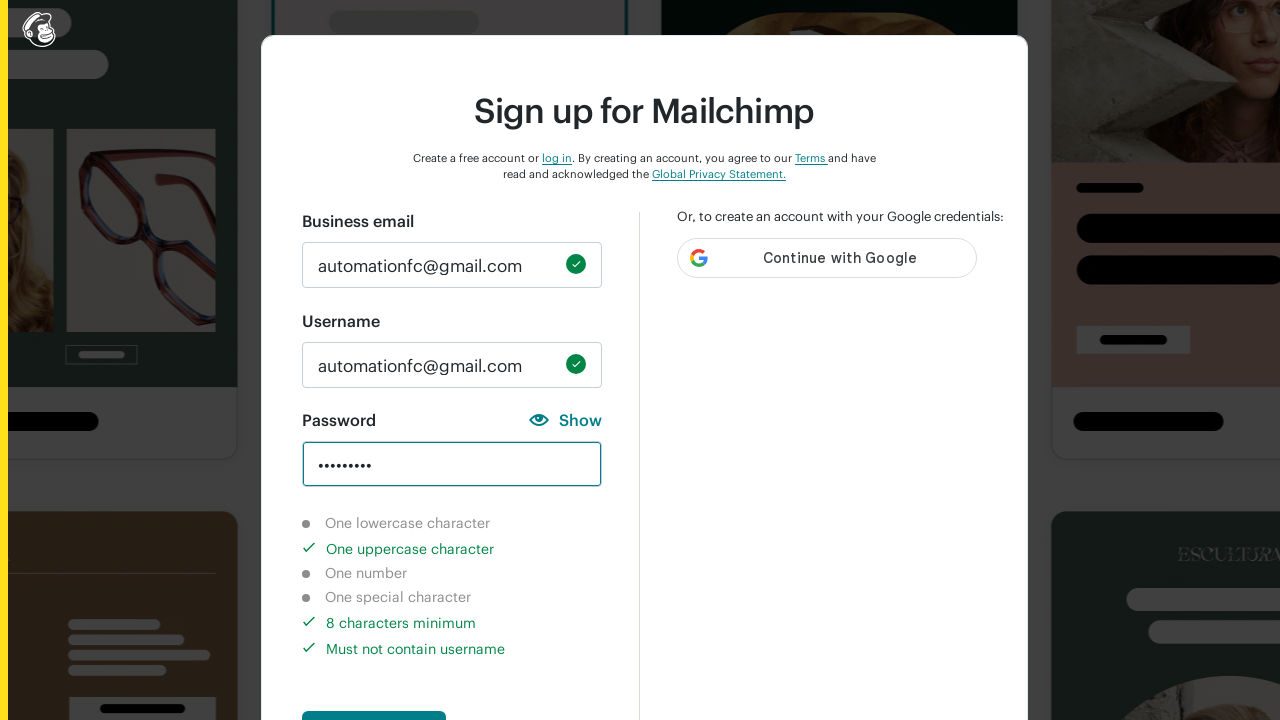

Cleared password field on #new_password
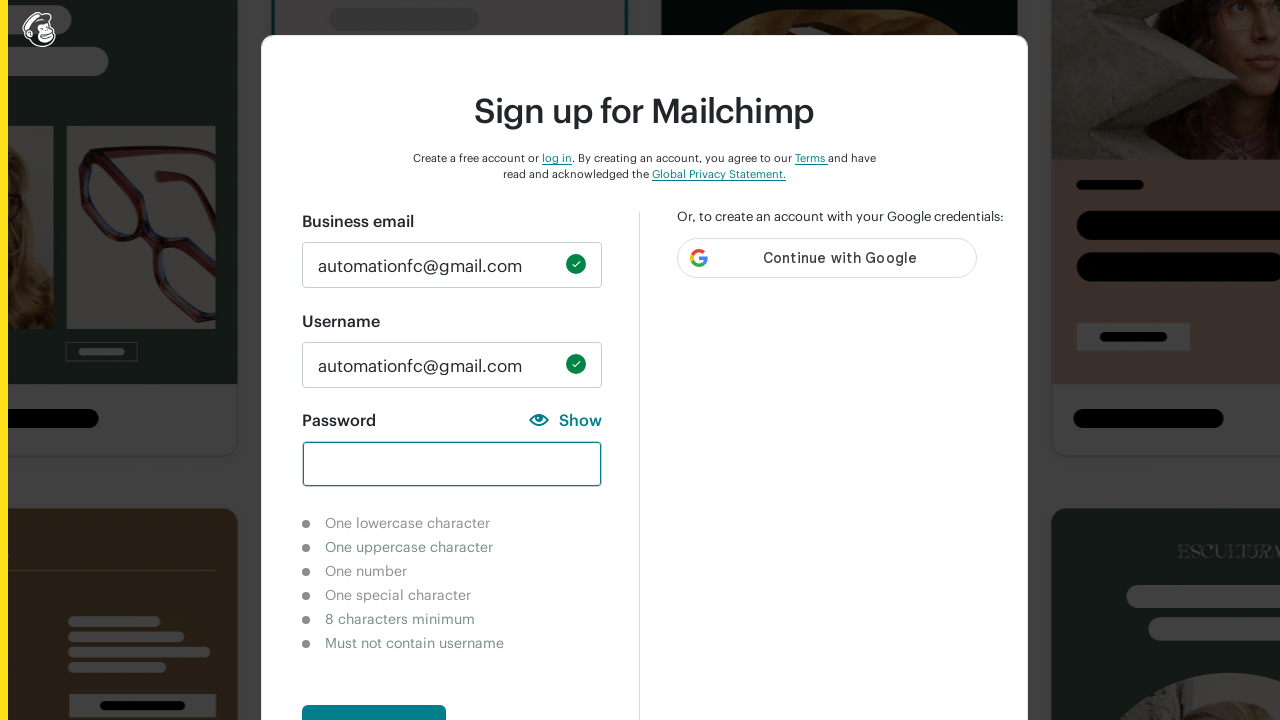

Entered valid password meeting all requirements '123abcAB@#' on #new_password
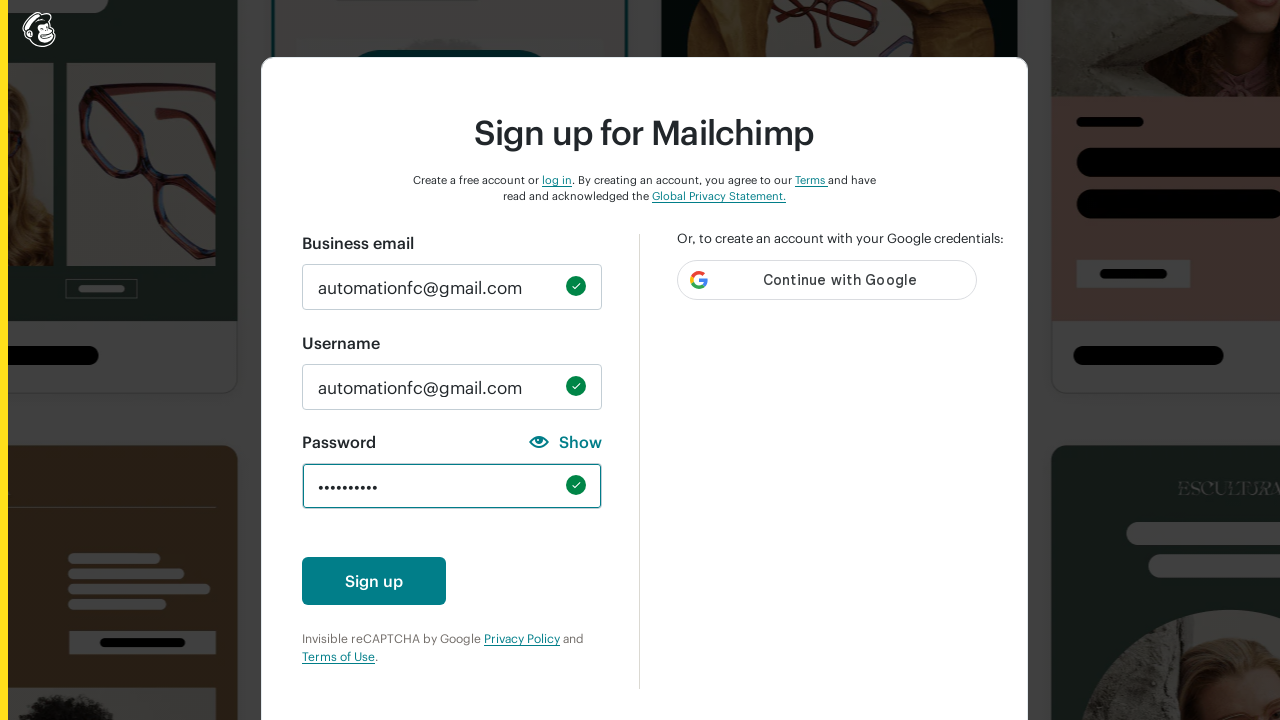

Waited 2 seconds for validation messages to update
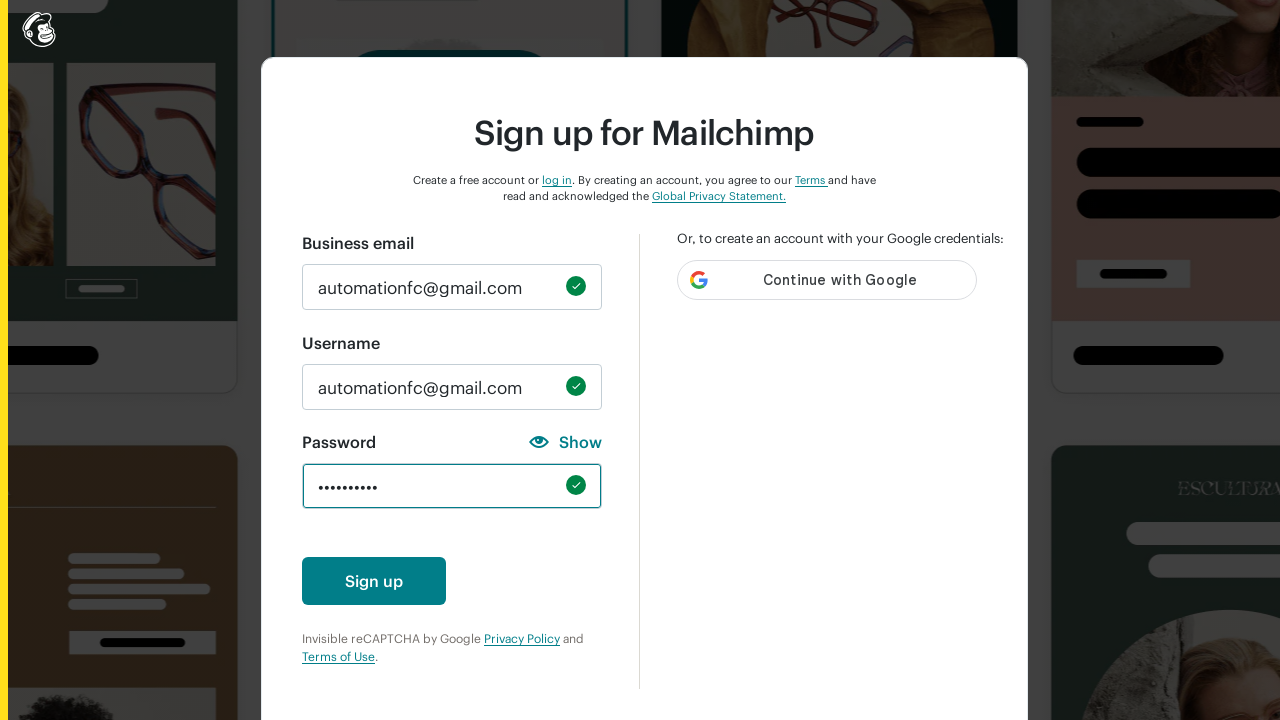

Verified uppercase character validation indicator is hidden
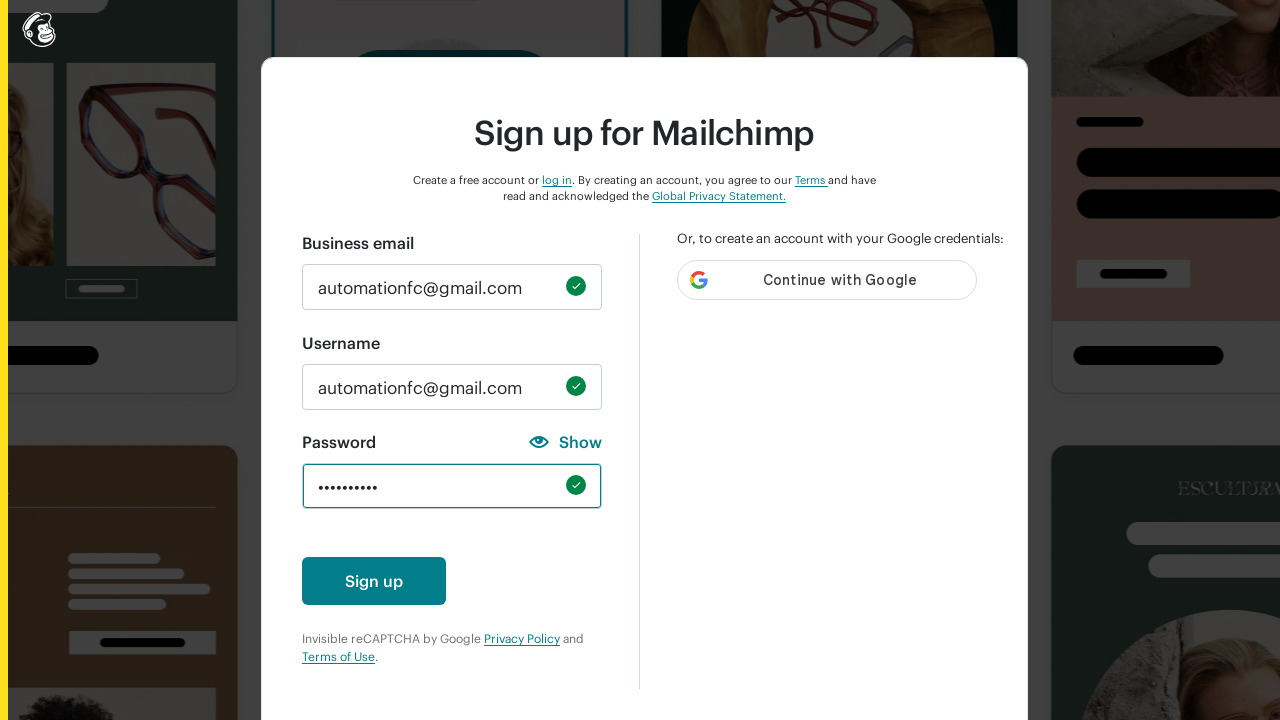

Verified lowercase character validation indicator is hidden
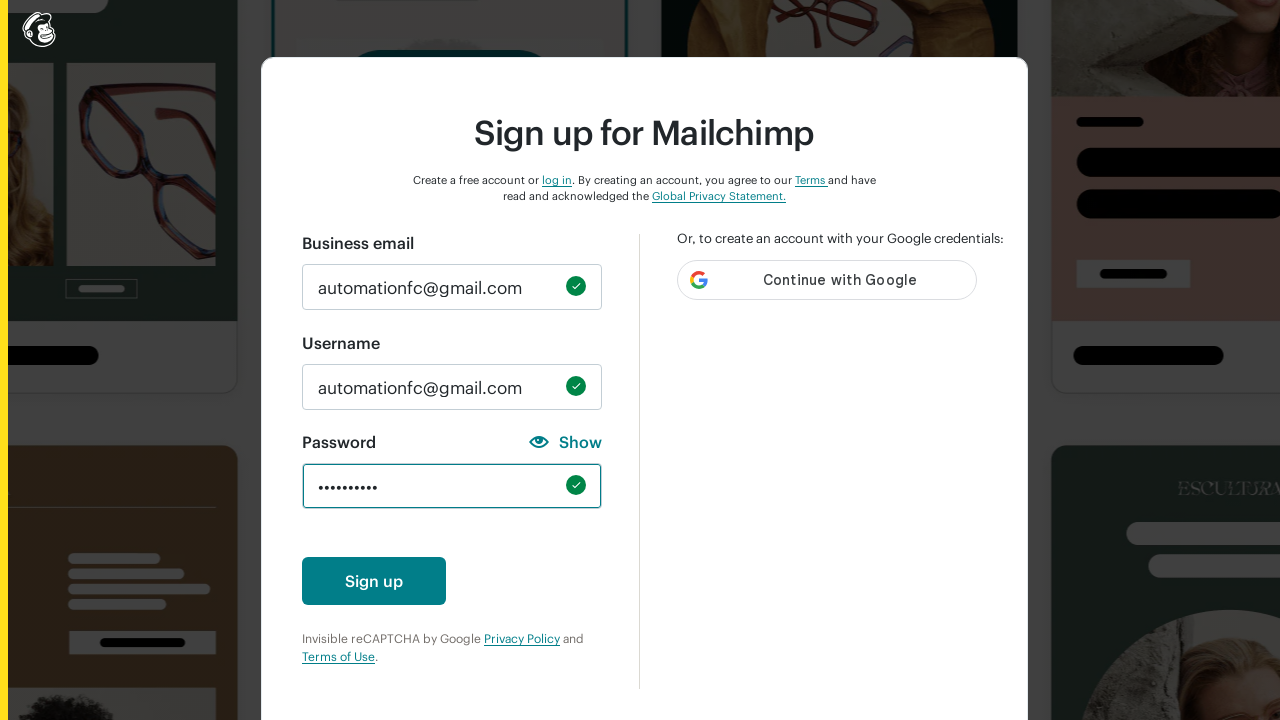

Verified number character validation indicator is hidden
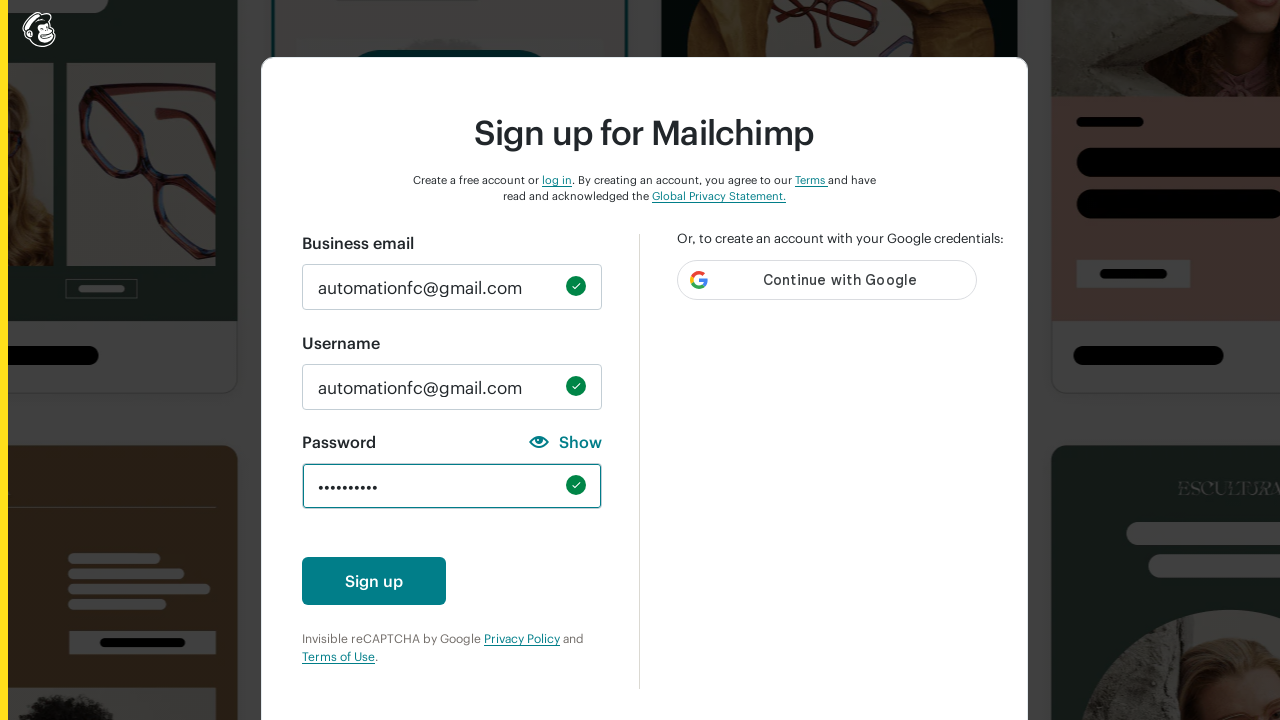

Verified special character validation indicator is hidden
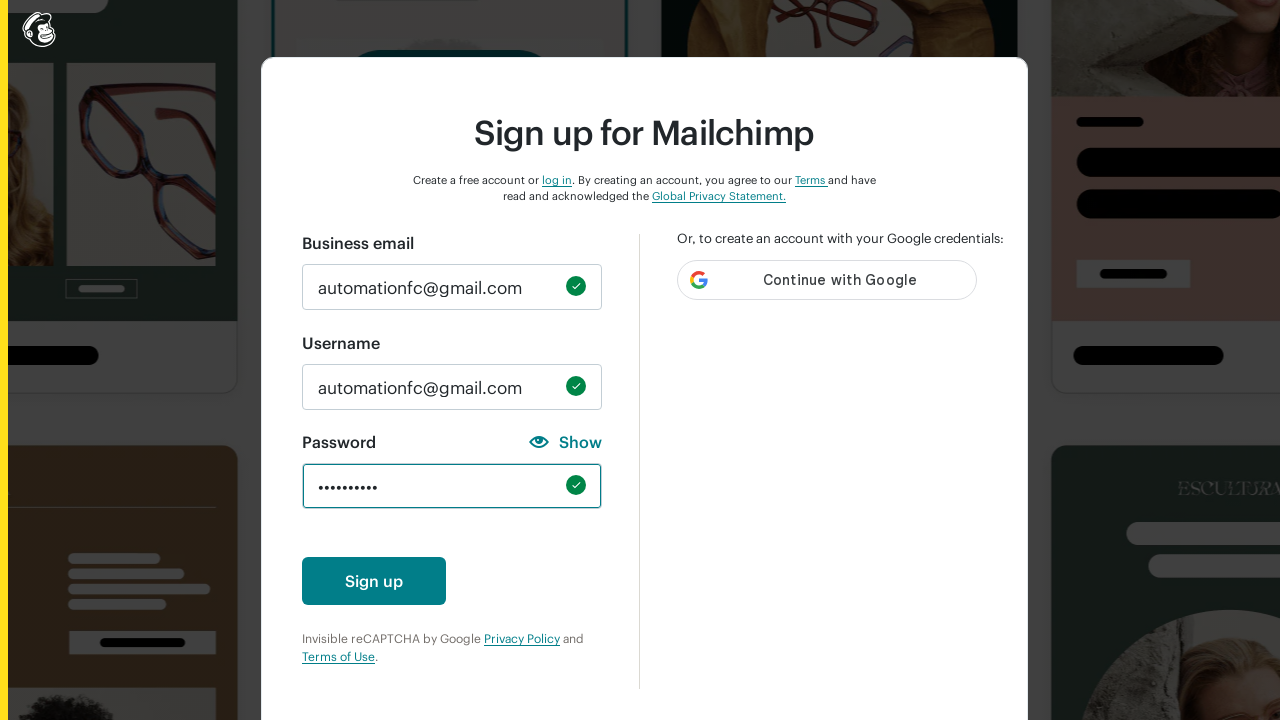

Verified 8-character minimum validation indicator is hidden
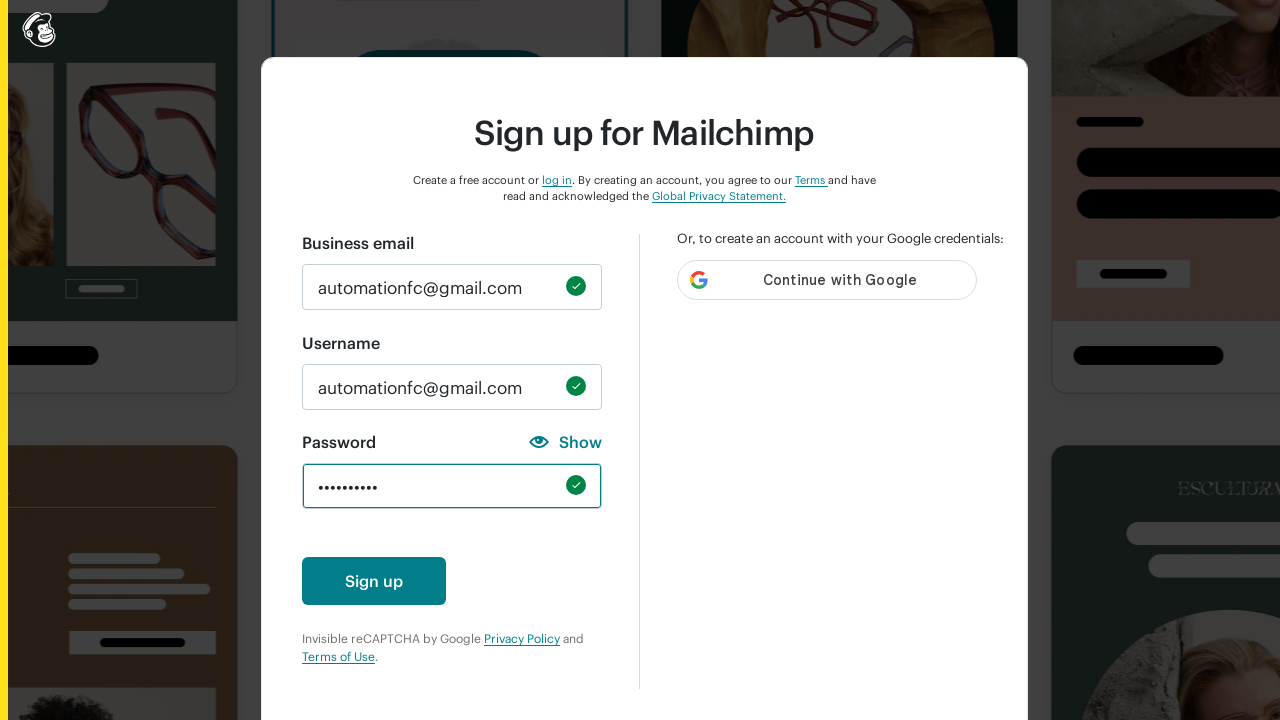

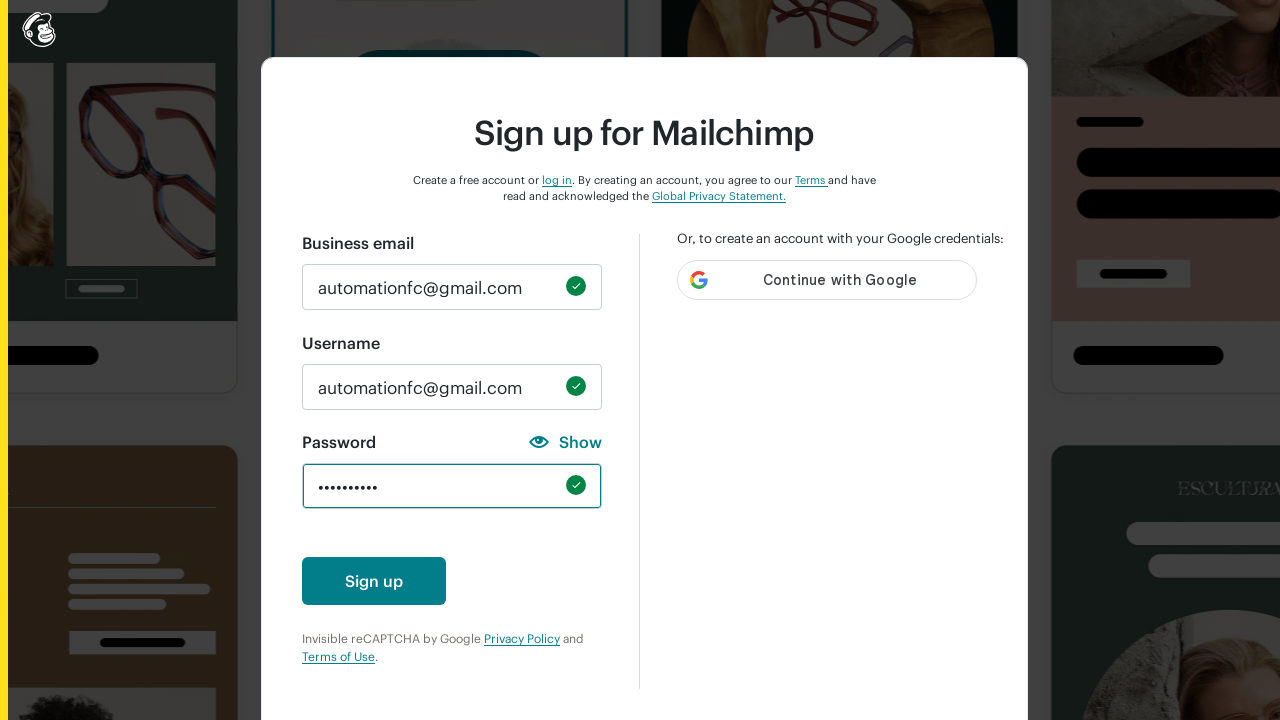